Tests footer links on the automation practice page by finding all links in the footer section and opening each one in a new tab to verify they load correctly (checking for broken links).

Starting URL: https://rahulshettyacademy.com/AutomationPractice/

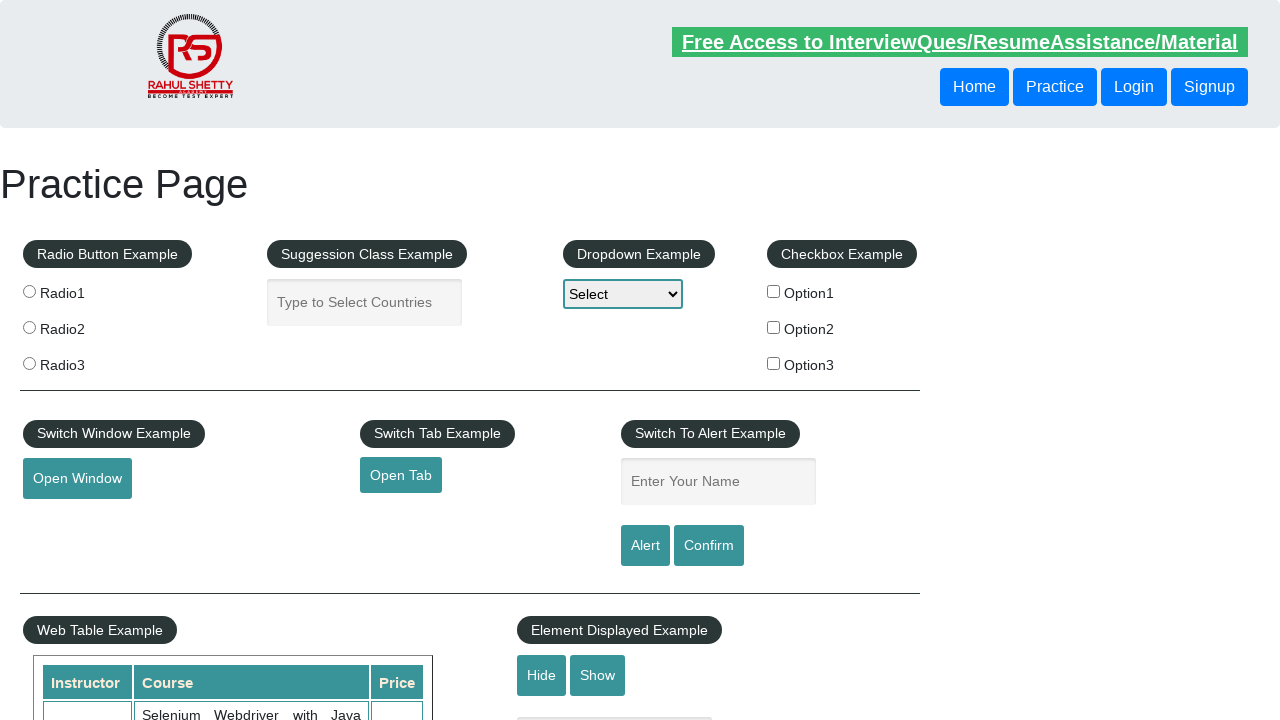

Footer section (#gf-BIG) loaded and visible
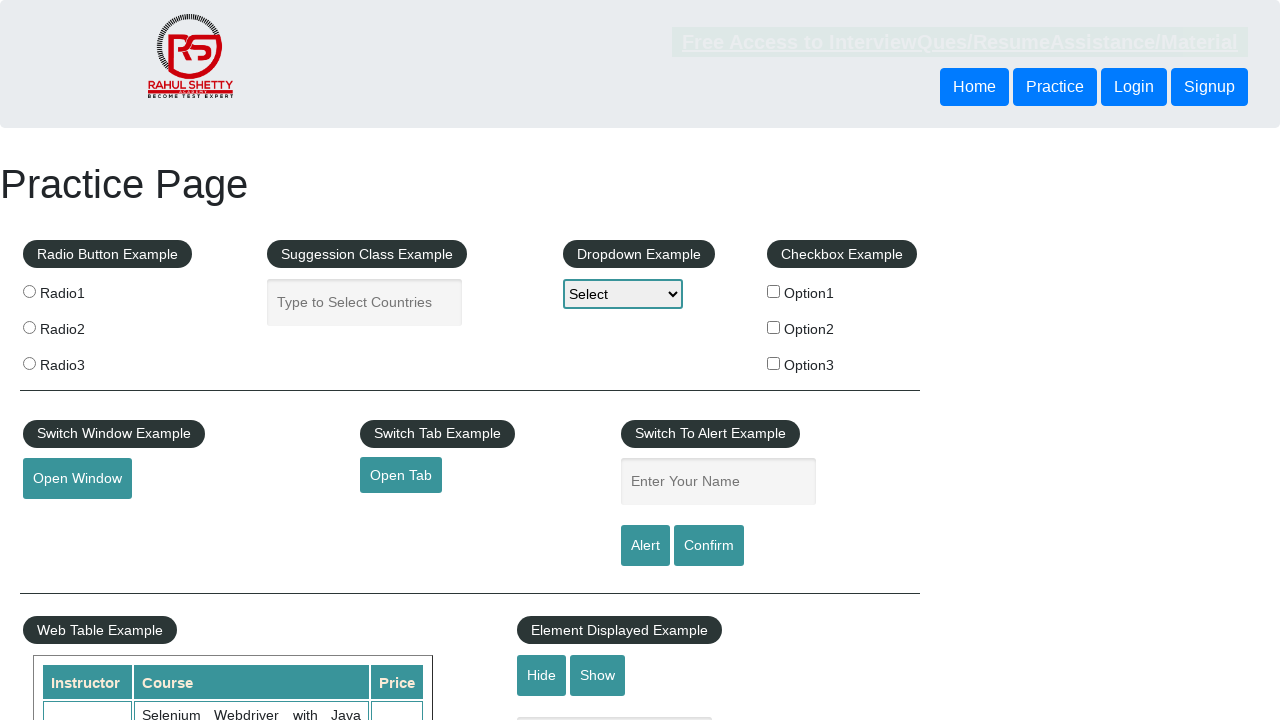

Found 20 footer links
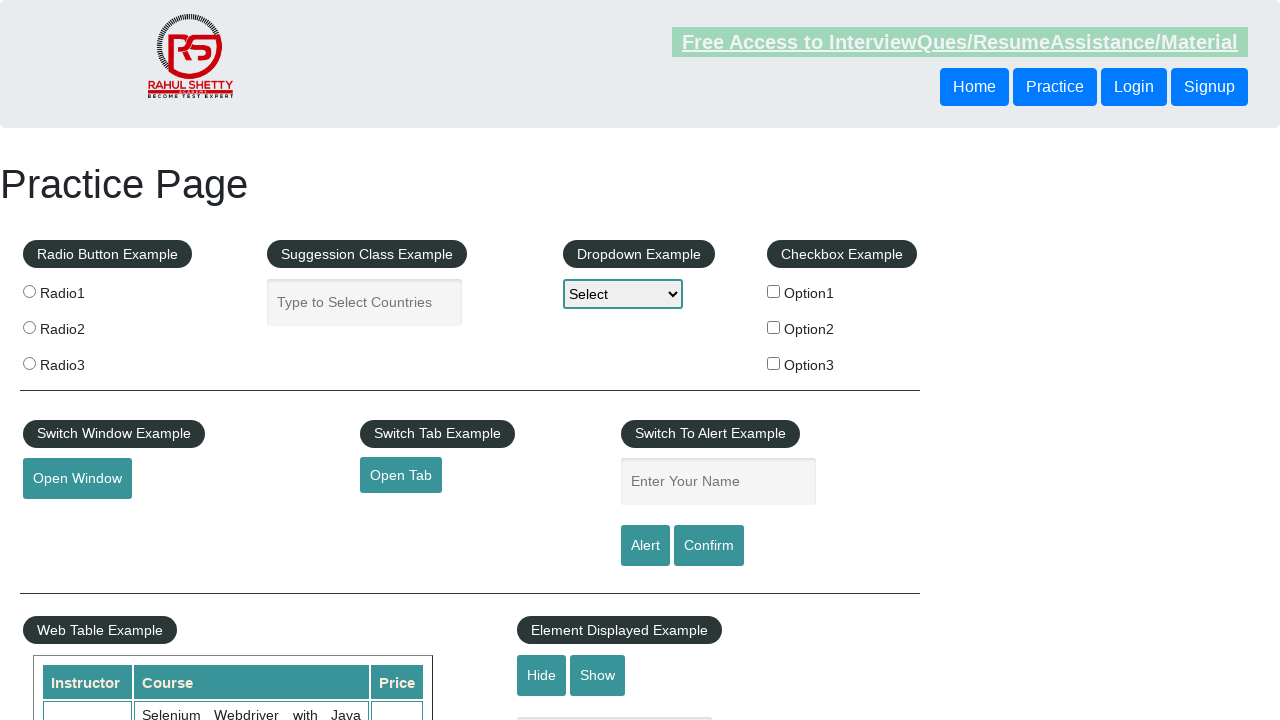

Retrieved href attribute from footer link 1: #
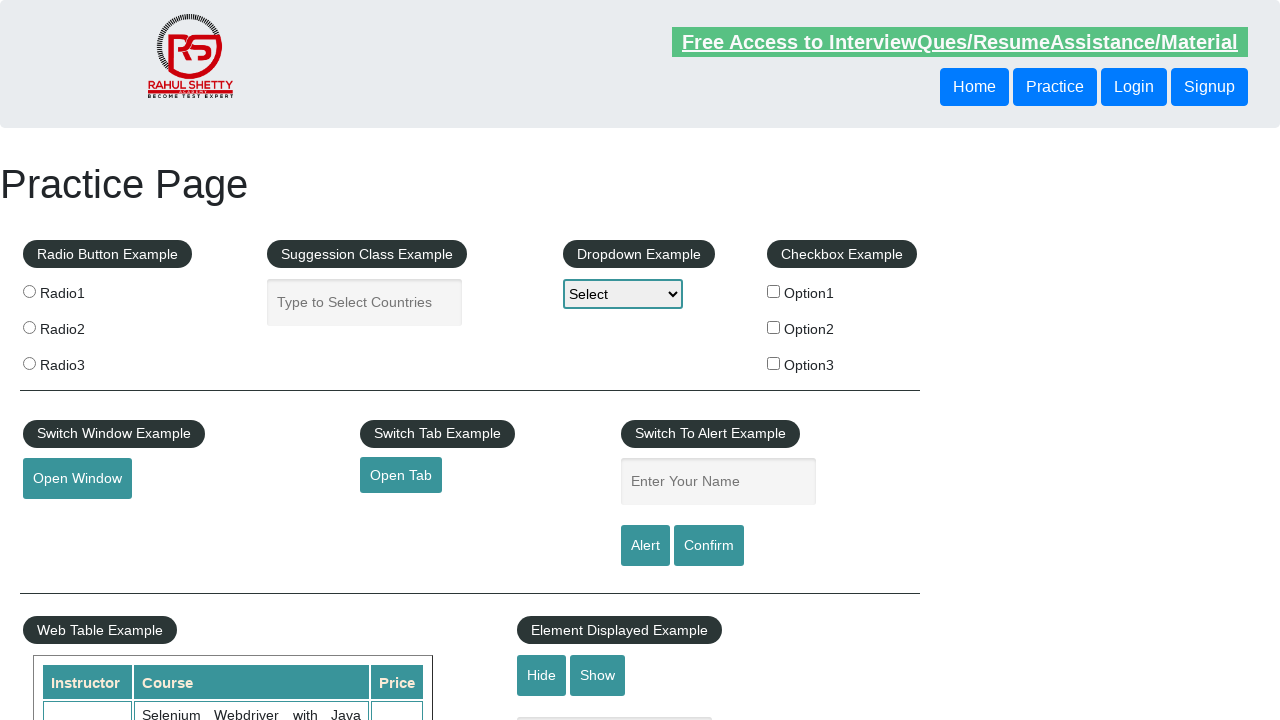

Retrieved href attribute from footer link 2: http://www.restapitutorial.com/
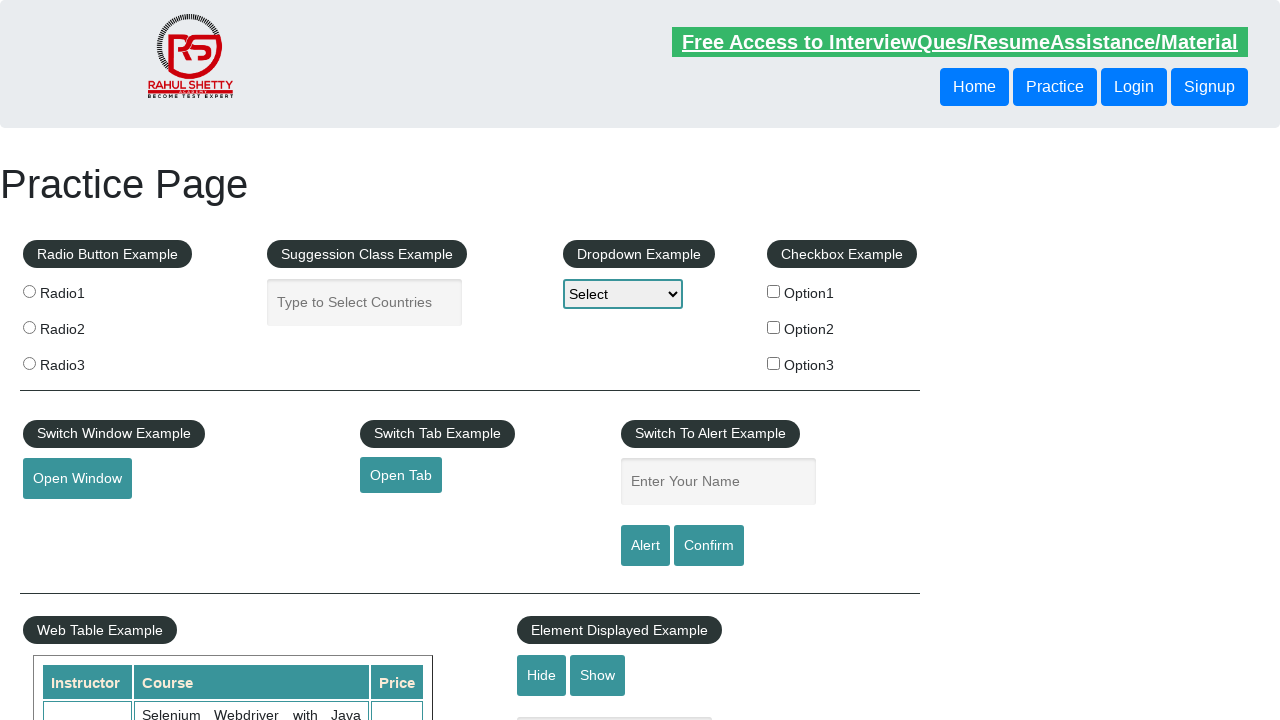

Opened footer link 2 in new tab: http://www.restapitutorial.com/ at (68, 520) on #gf-BIG a >> nth=1
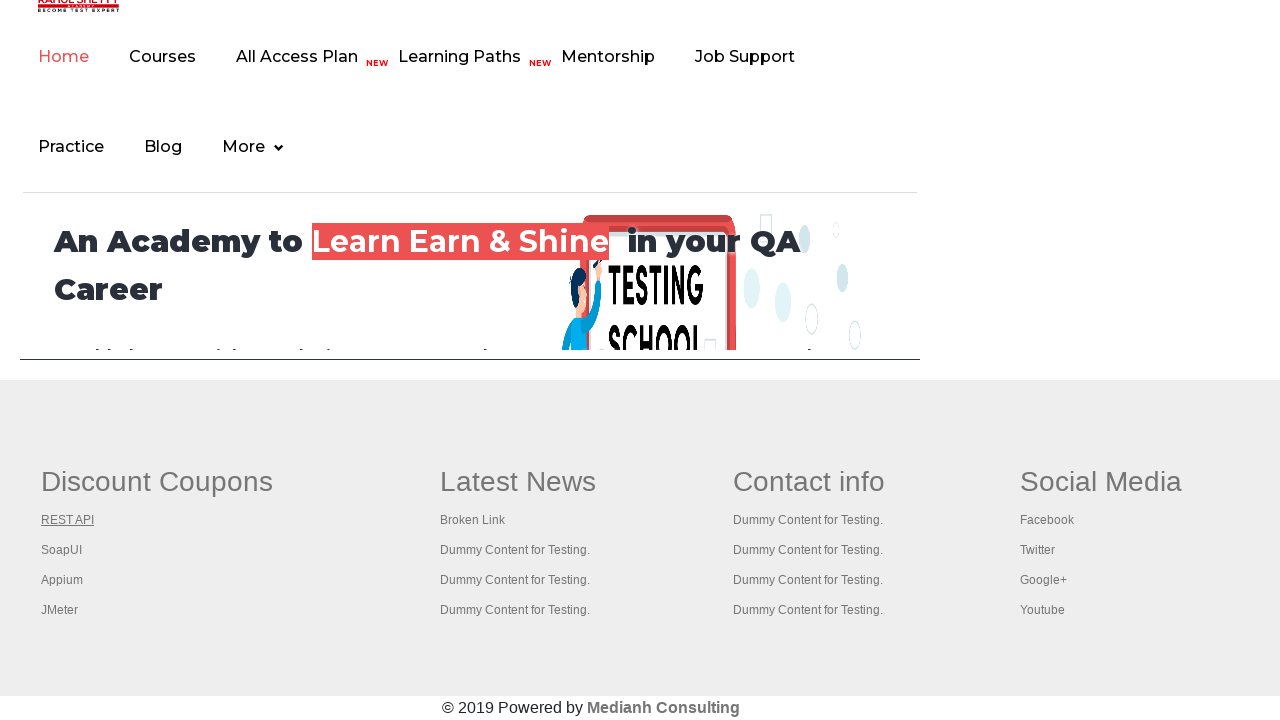

Retrieved href attribute from footer link 3: https://www.soapui.org/
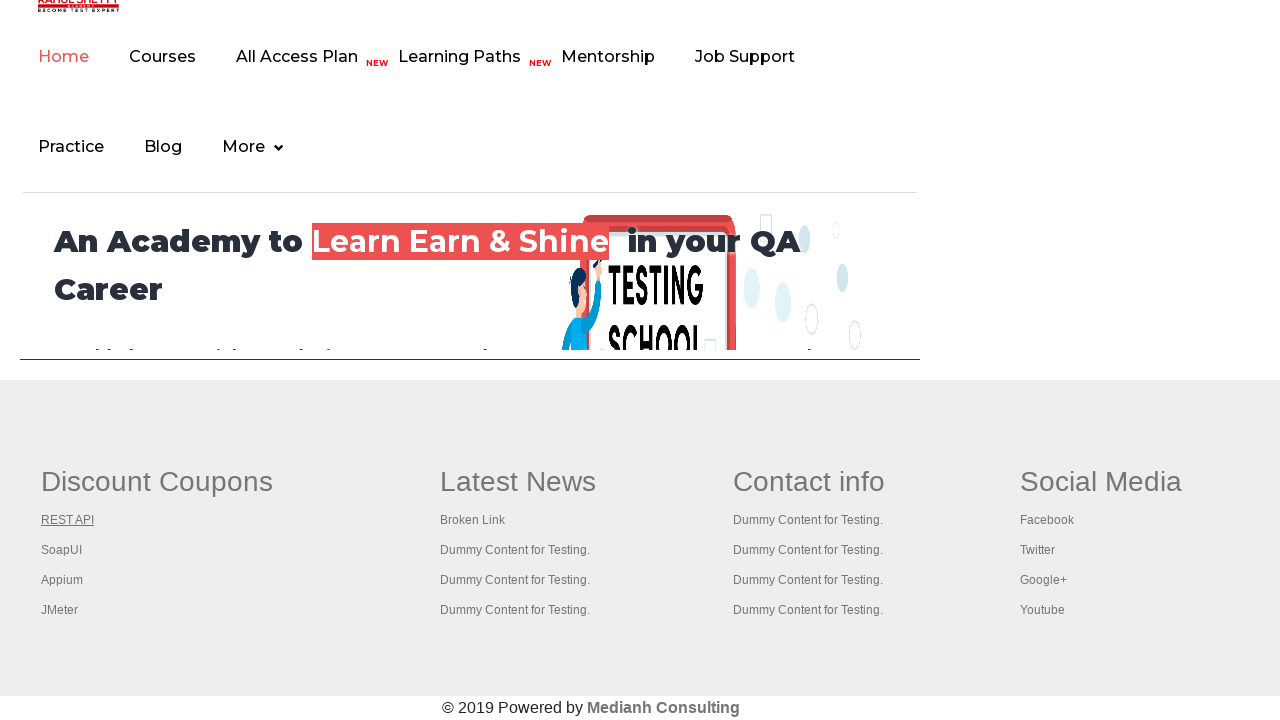

Opened footer link 3 in new tab: https://www.soapui.org/ at (62, 550) on #gf-BIG a >> nth=2
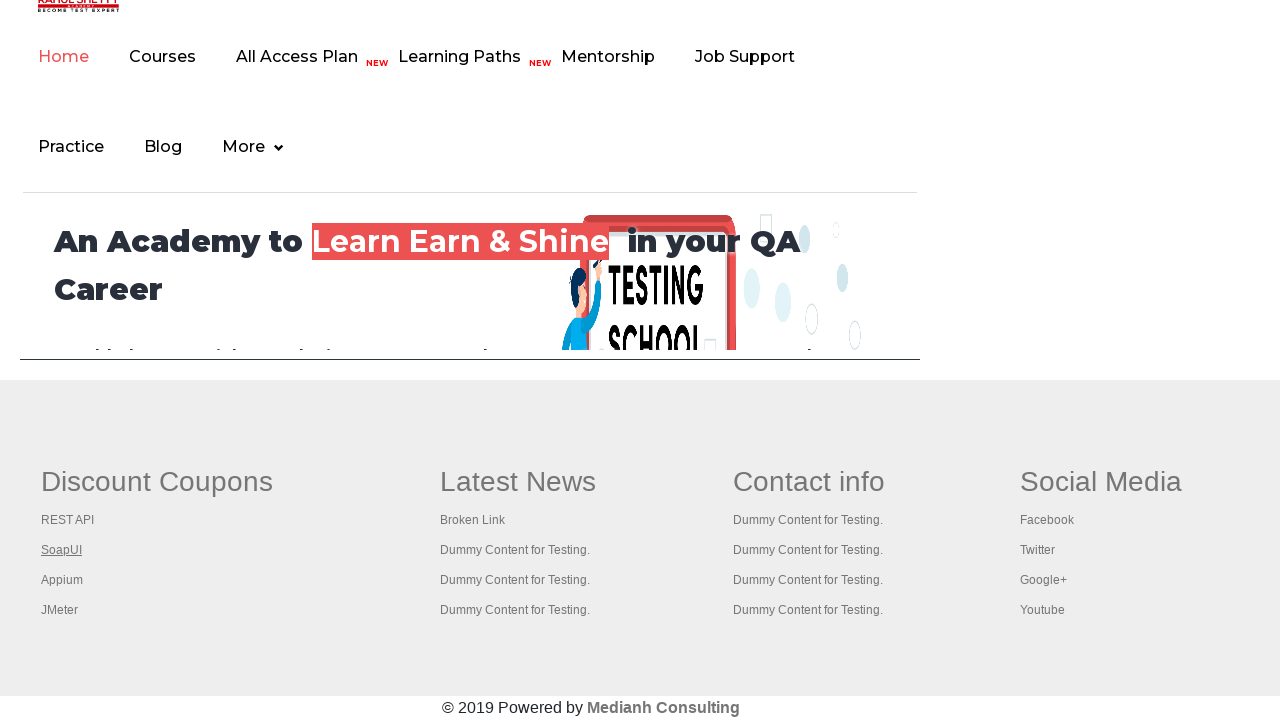

Retrieved href attribute from footer link 4: https://courses.rahulshettyacademy.com/p/appium-tutorial
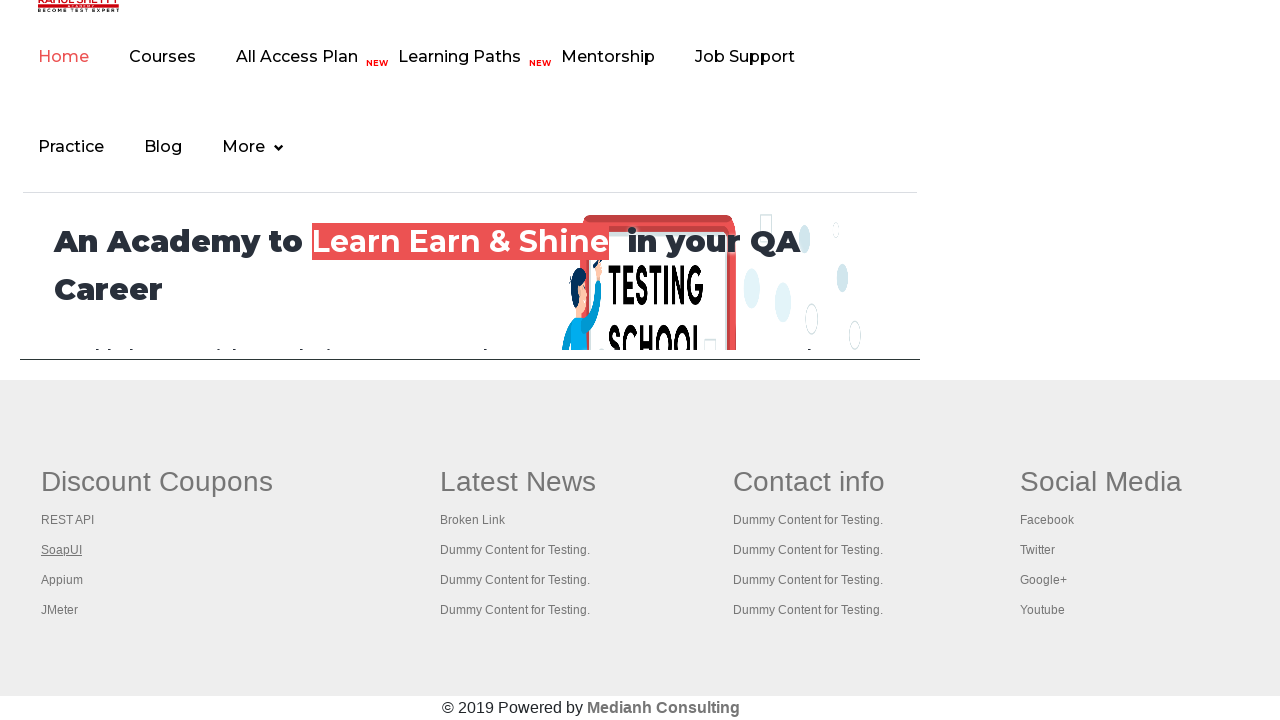

Opened footer link 4 in new tab: https://courses.rahulshettyacademy.com/p/appium-tutorial at (62, 580) on #gf-BIG a >> nth=3
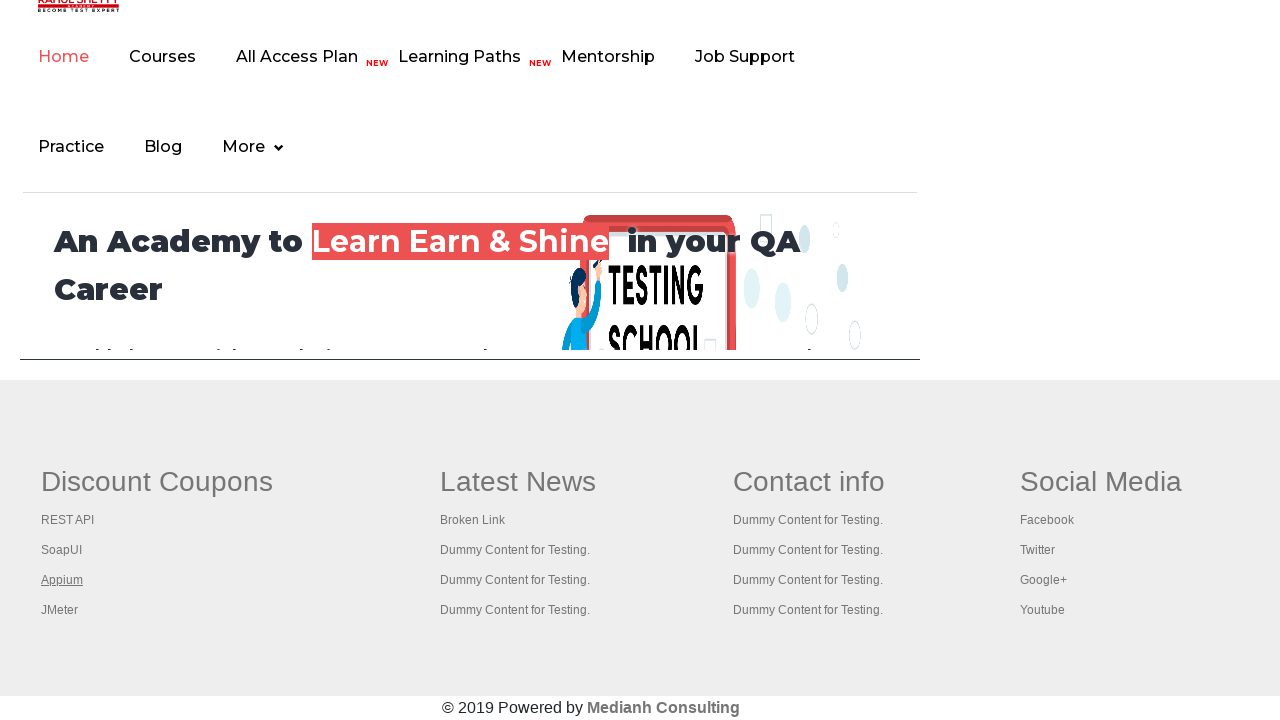

Retrieved href attribute from footer link 5: https://jmeter.apache.org/
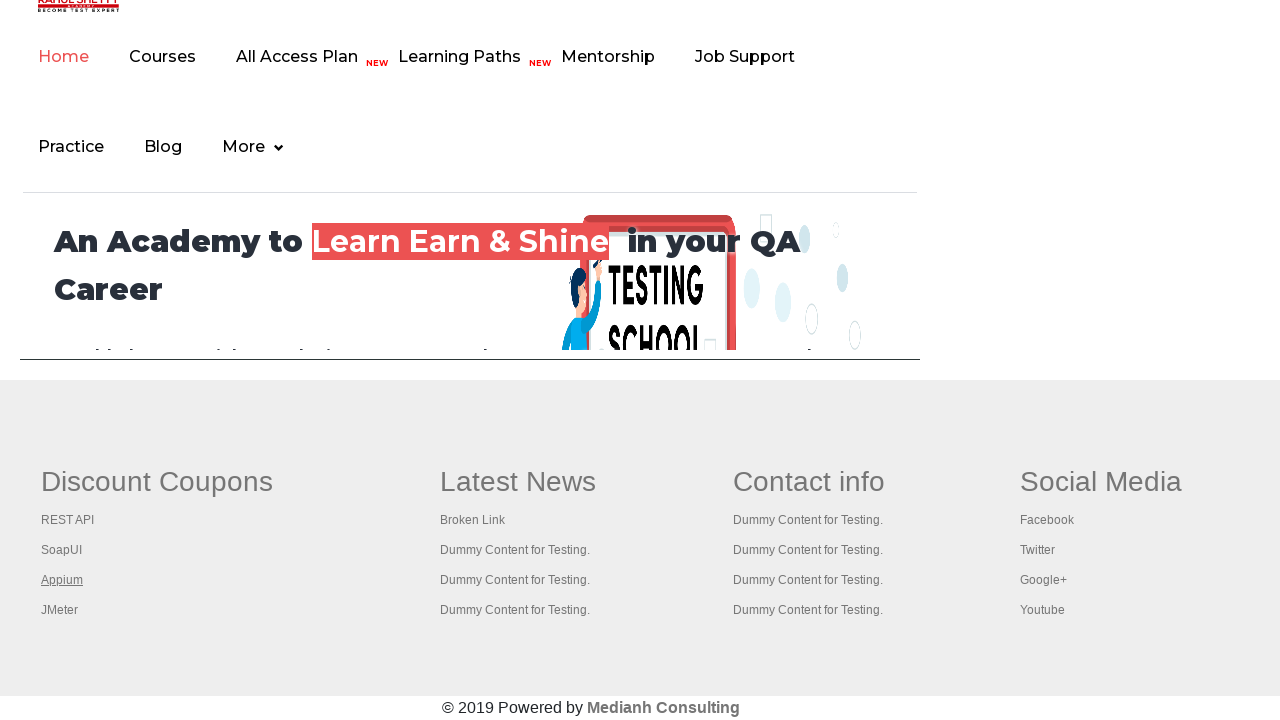

Opened footer link 5 in new tab: https://jmeter.apache.org/ at (60, 610) on #gf-BIG a >> nth=4
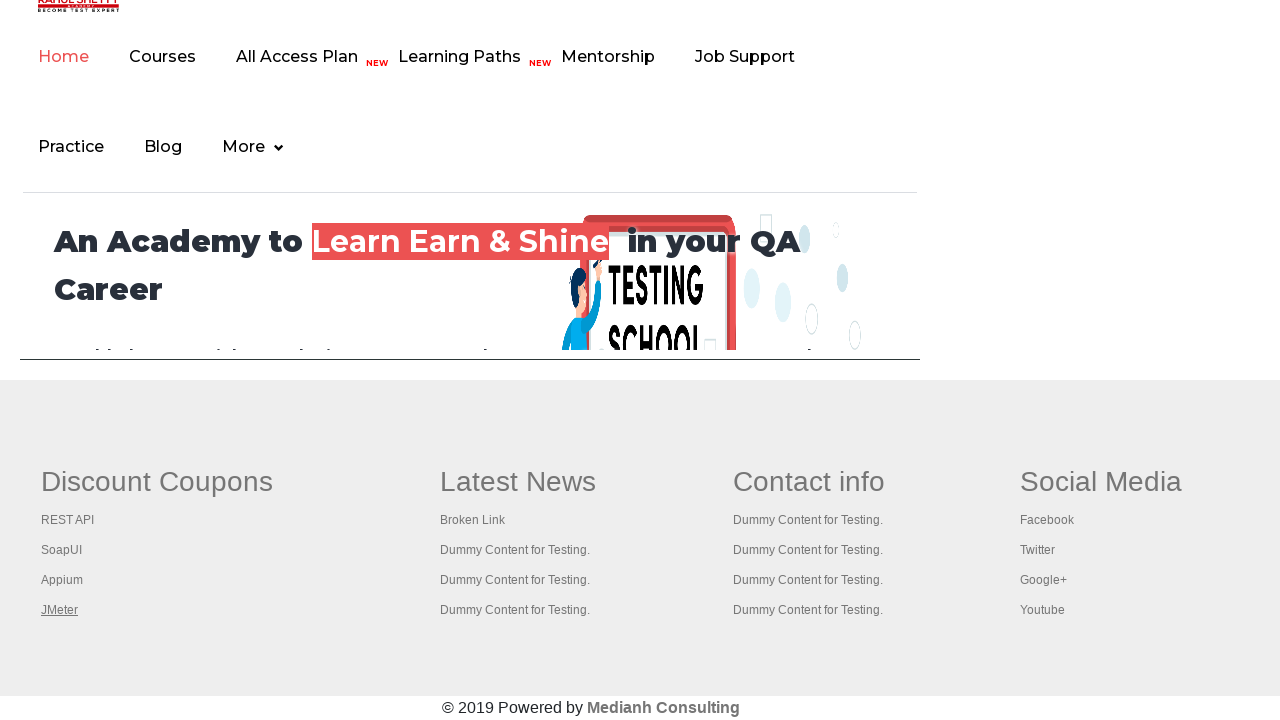

Retrieved href attribute from footer link 6: #
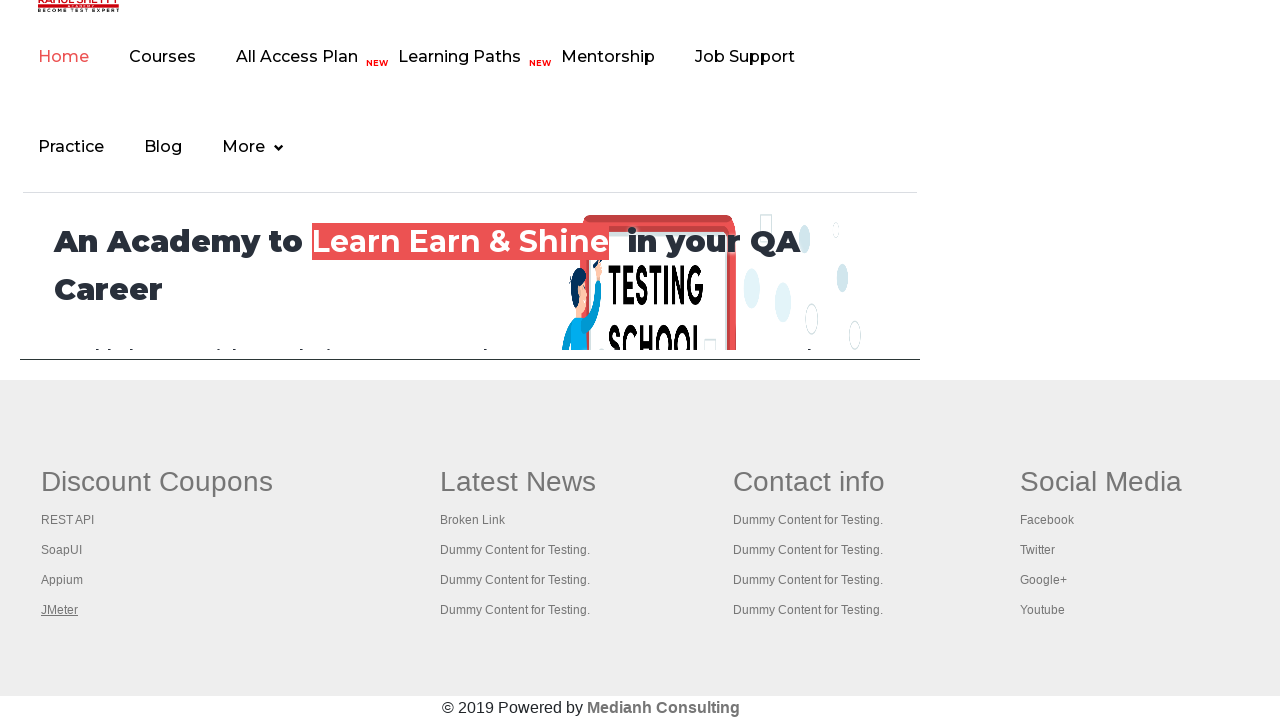

Retrieved href attribute from footer link 7: https://rahulshettyacademy.com/brokenlink
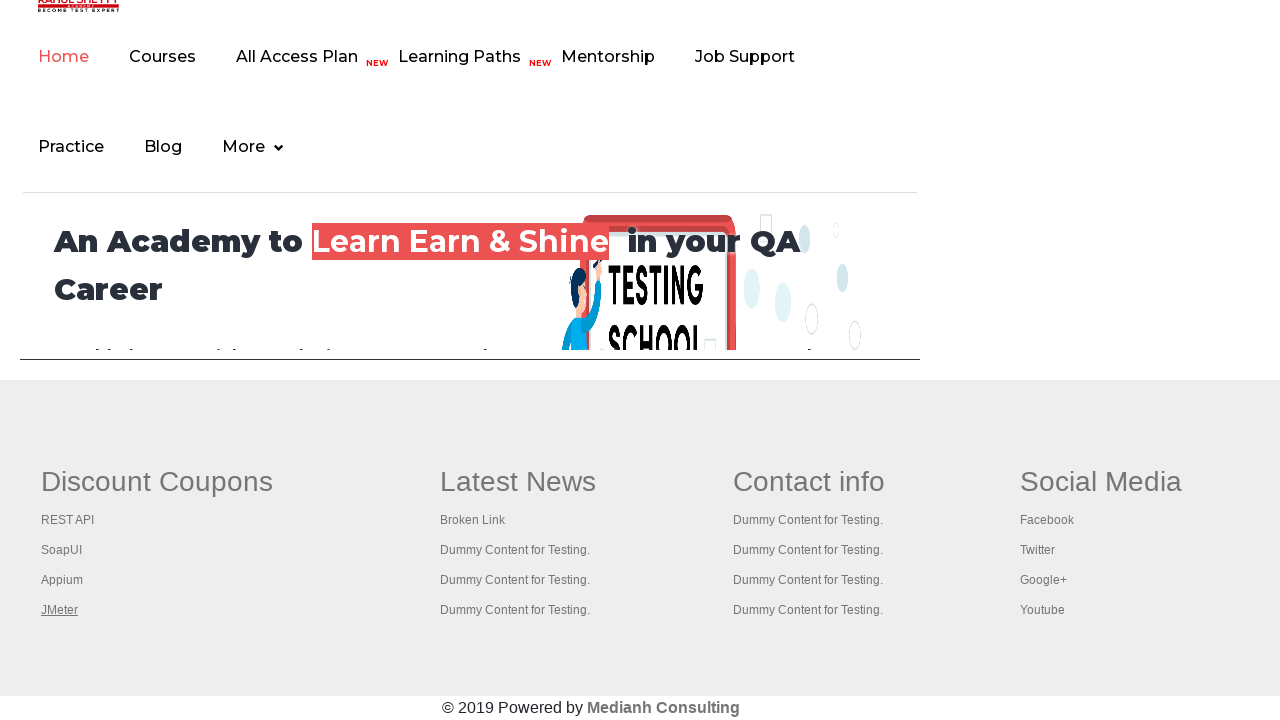

Opened footer link 7 in new tab: https://rahulshettyacademy.com/brokenlink at (473, 520) on #gf-BIG a >> nth=6
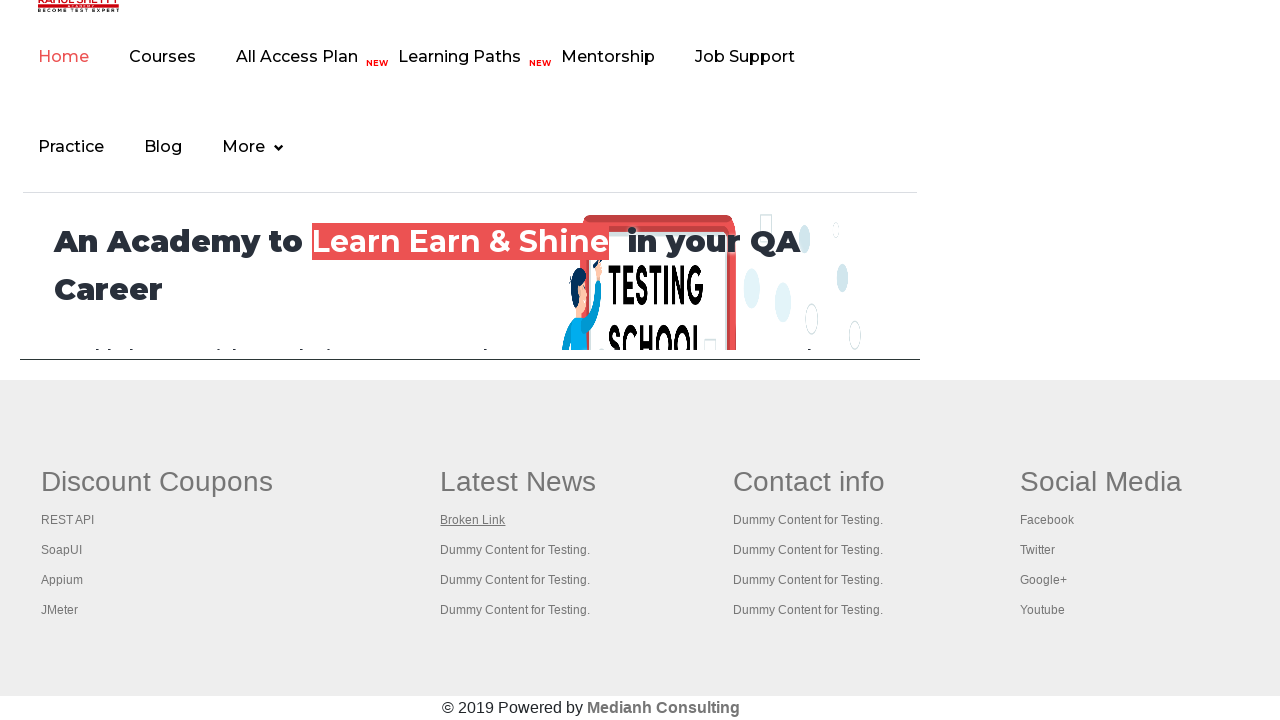

Retrieved href attribute from footer link 8: #
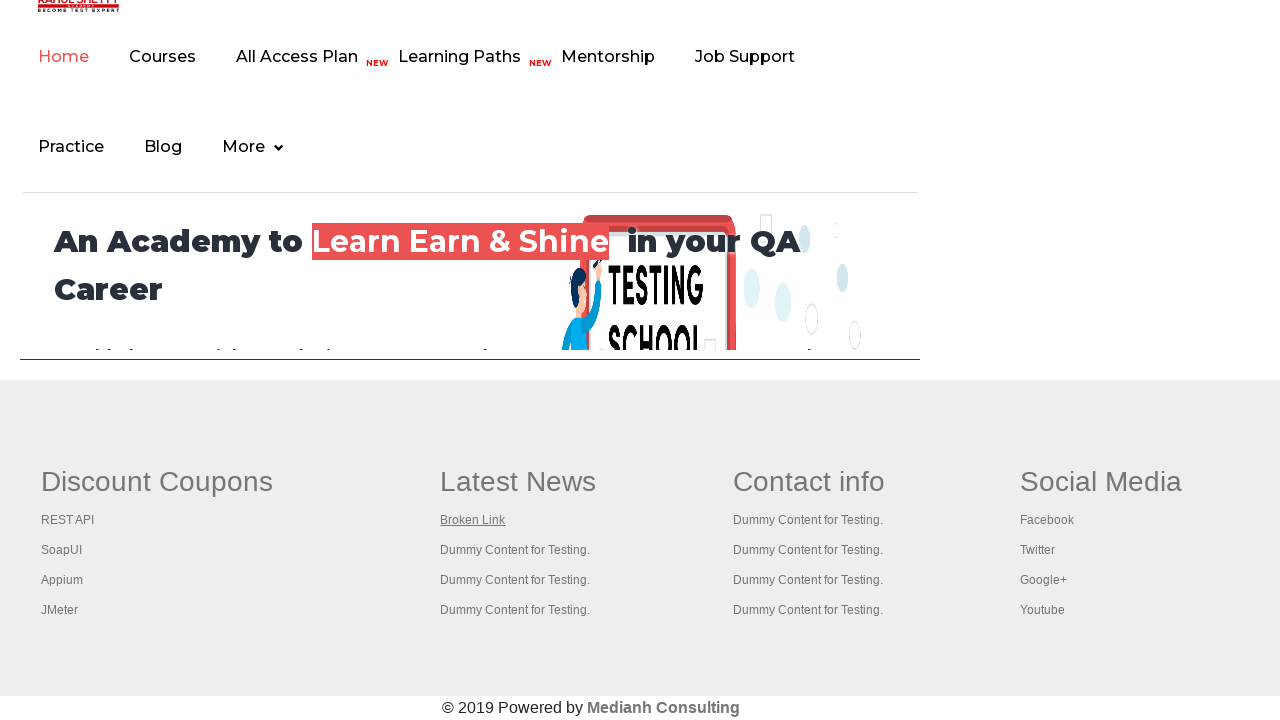

Retrieved href attribute from footer link 9: #
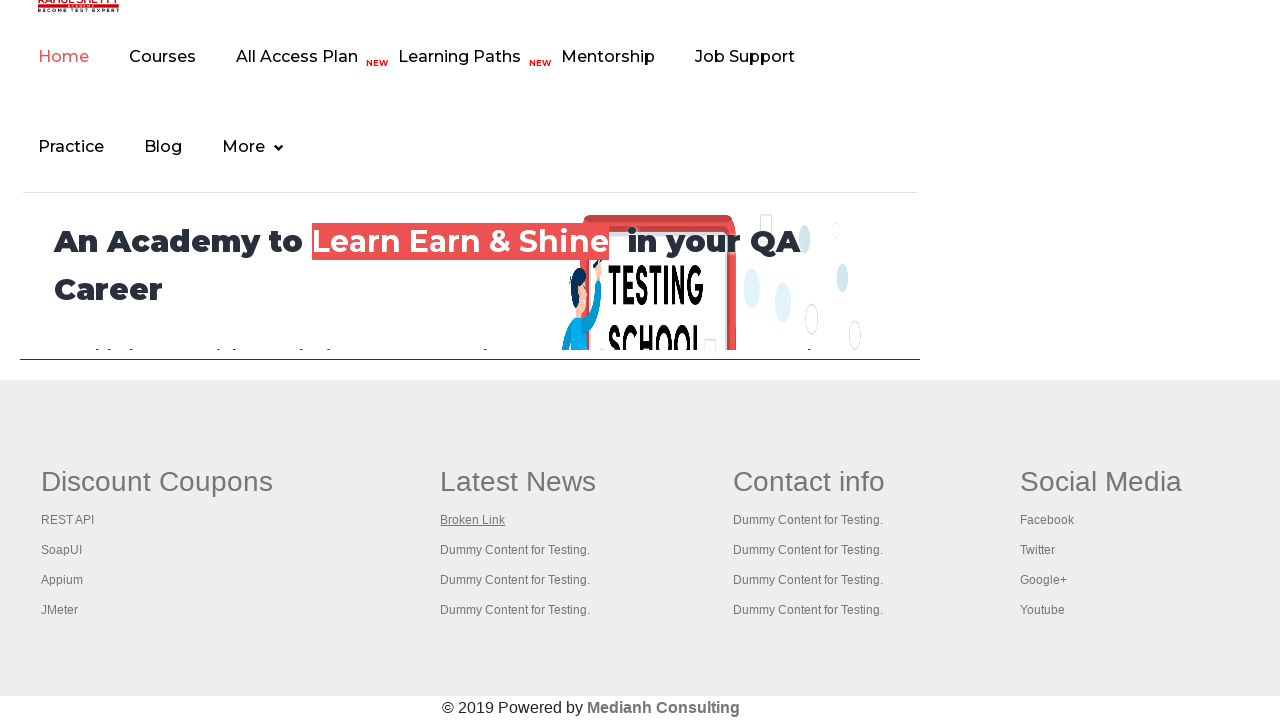

Retrieved href attribute from footer link 10: #
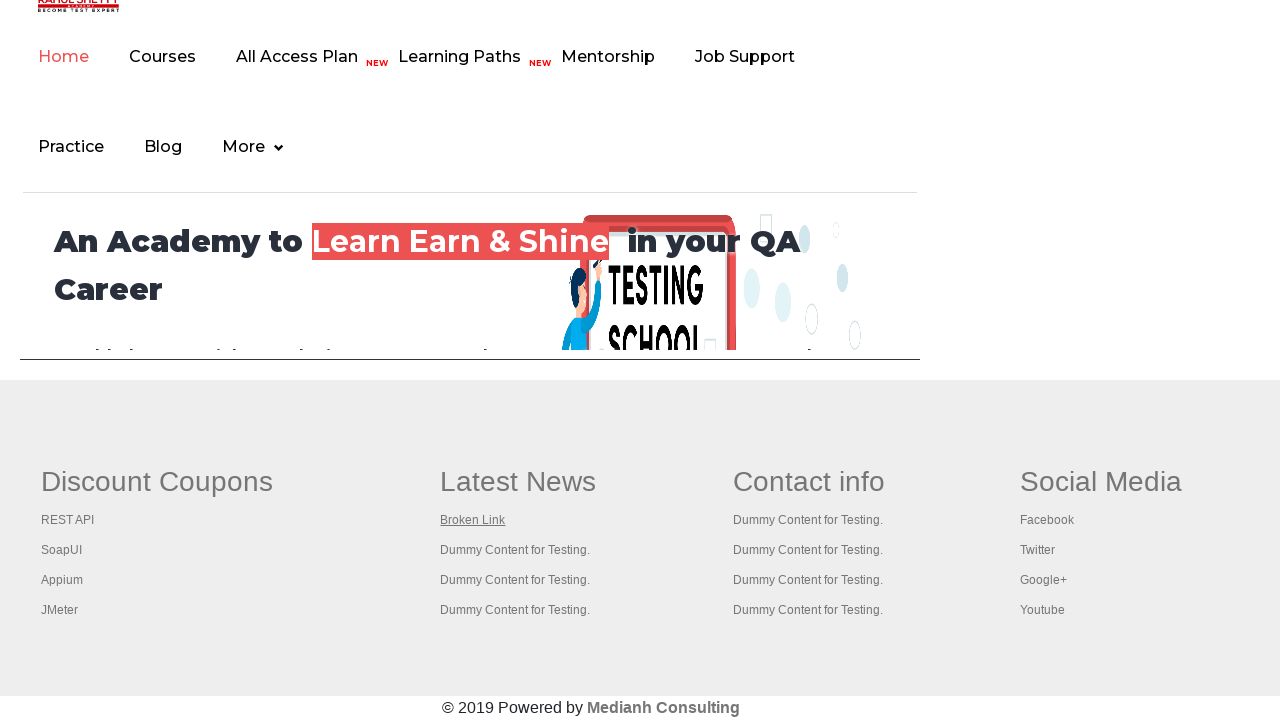

Retrieved href attribute from footer link 11: #
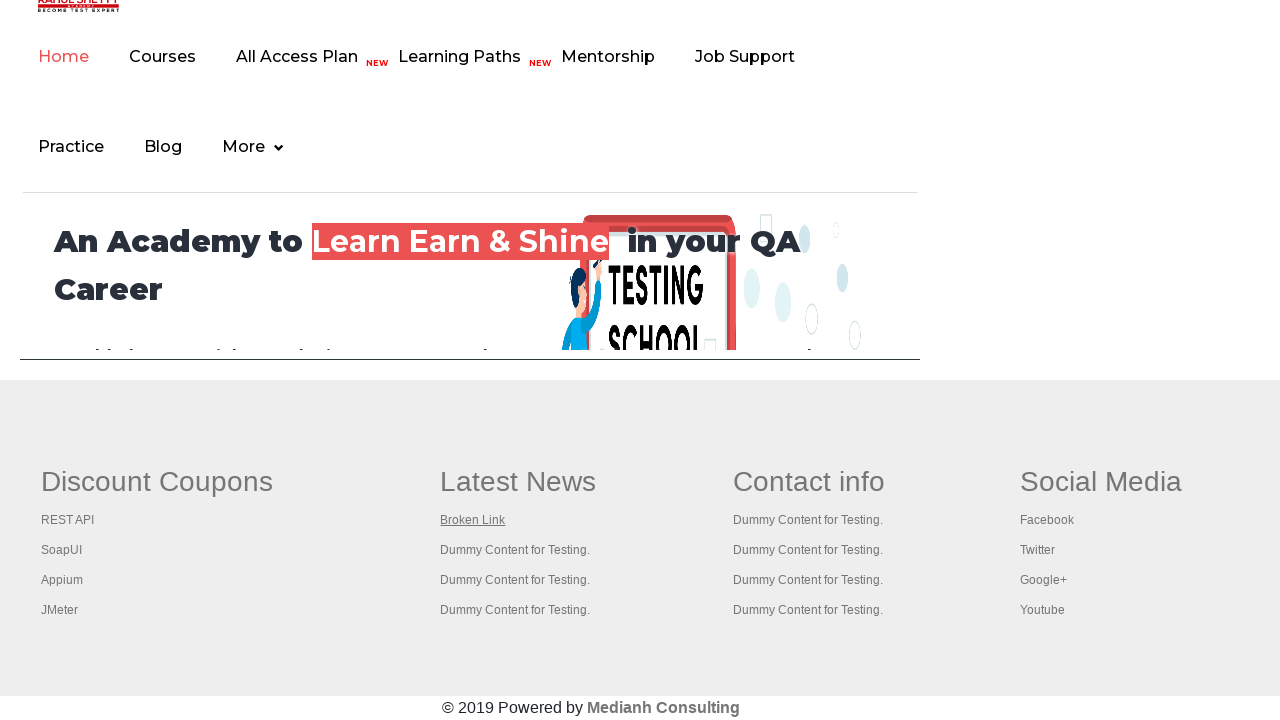

Retrieved href attribute from footer link 12: #
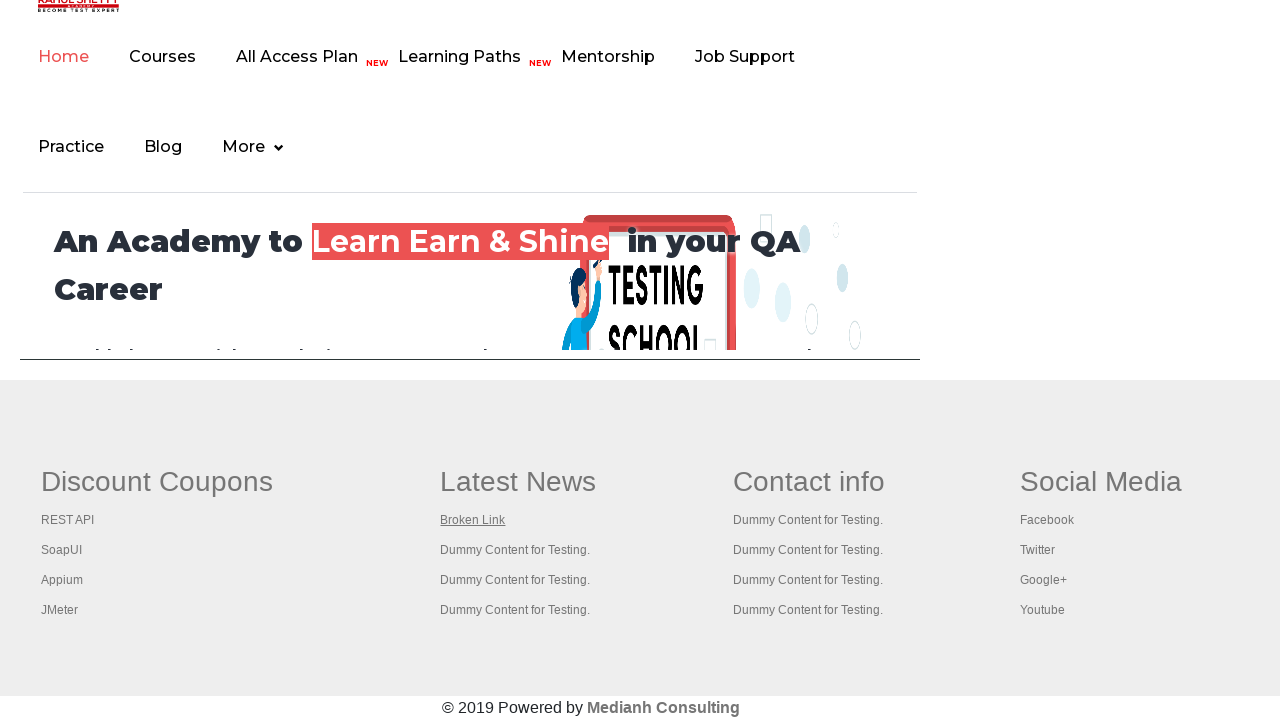

Retrieved href attribute from footer link 13: #
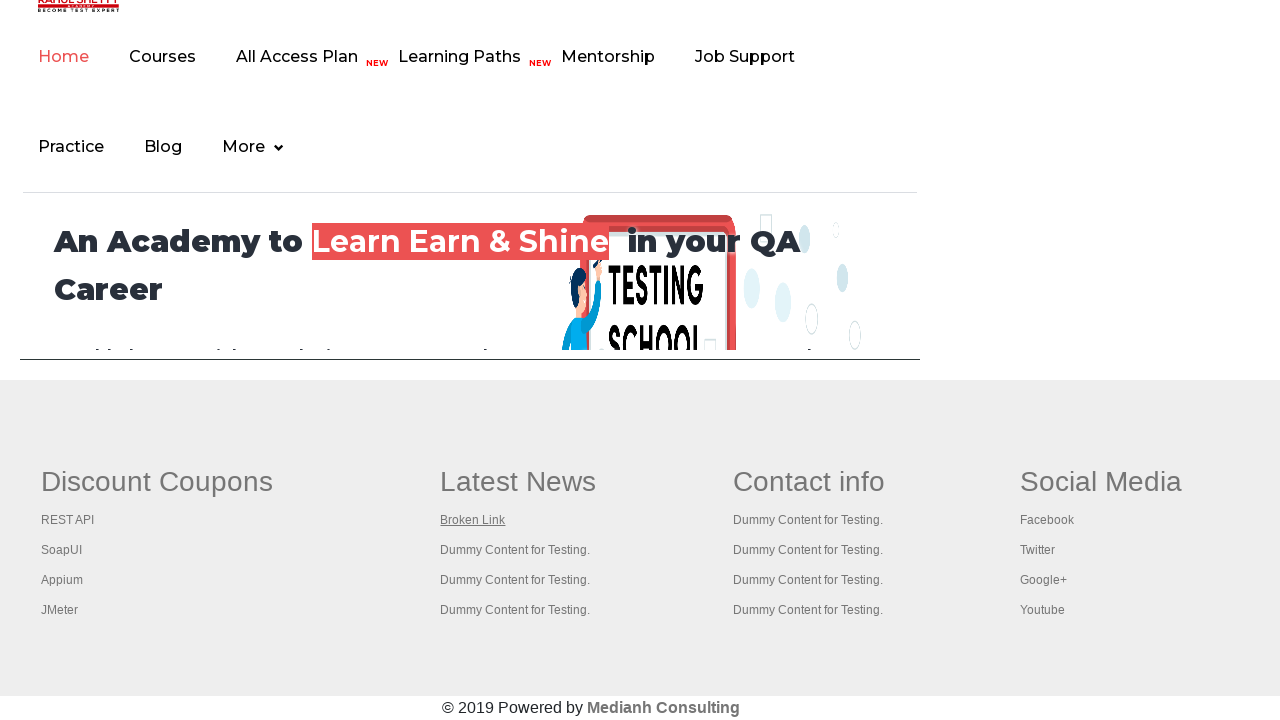

Retrieved href attribute from footer link 14: #
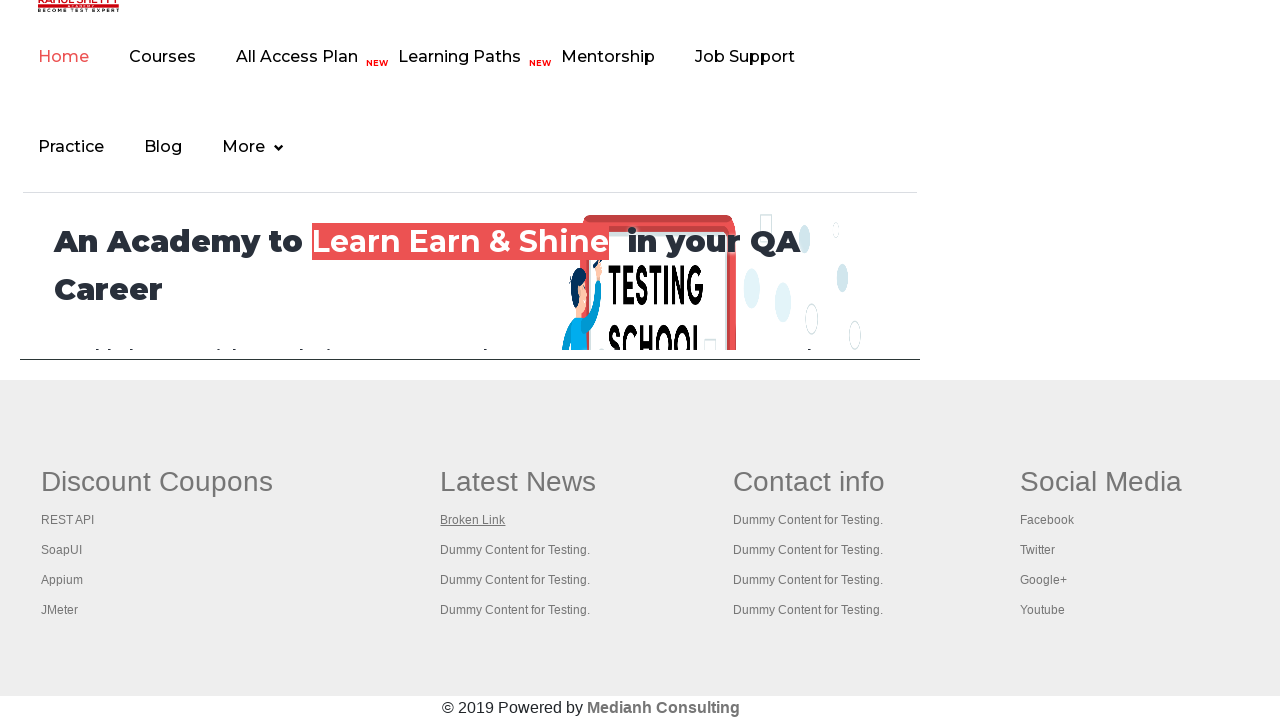

Retrieved href attribute from footer link 15: #
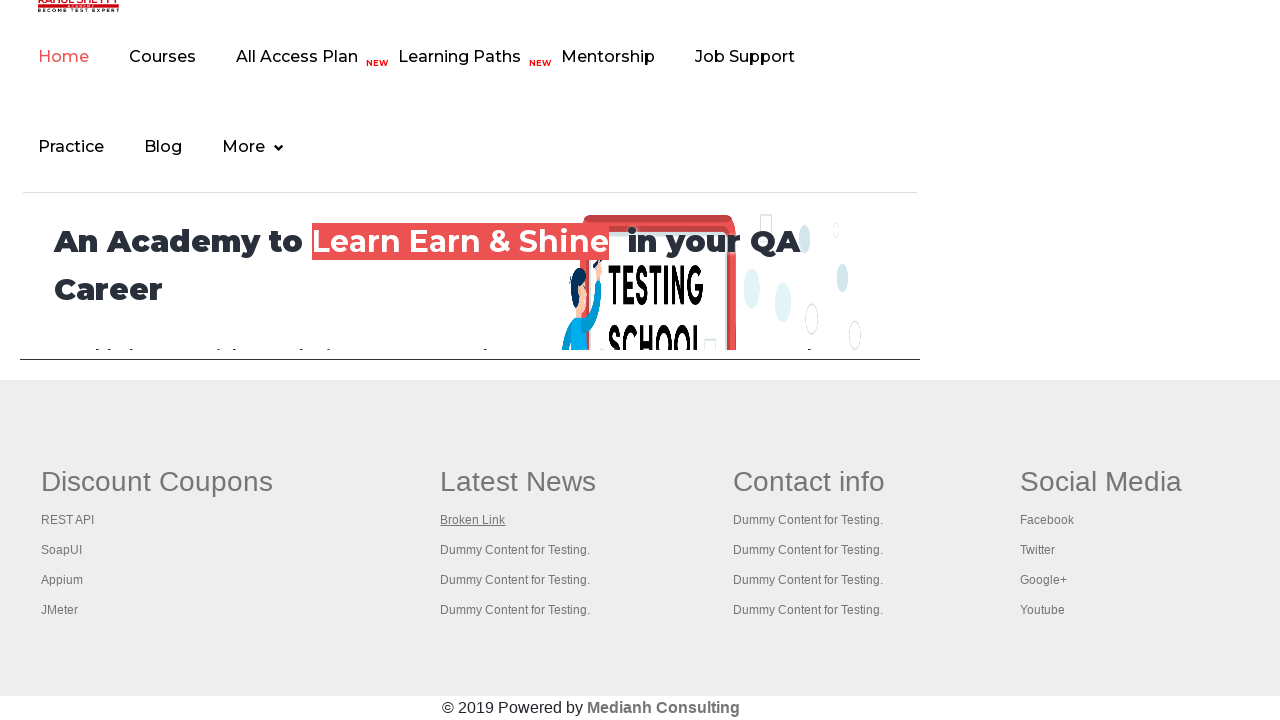

Retrieved href attribute from footer link 16: #
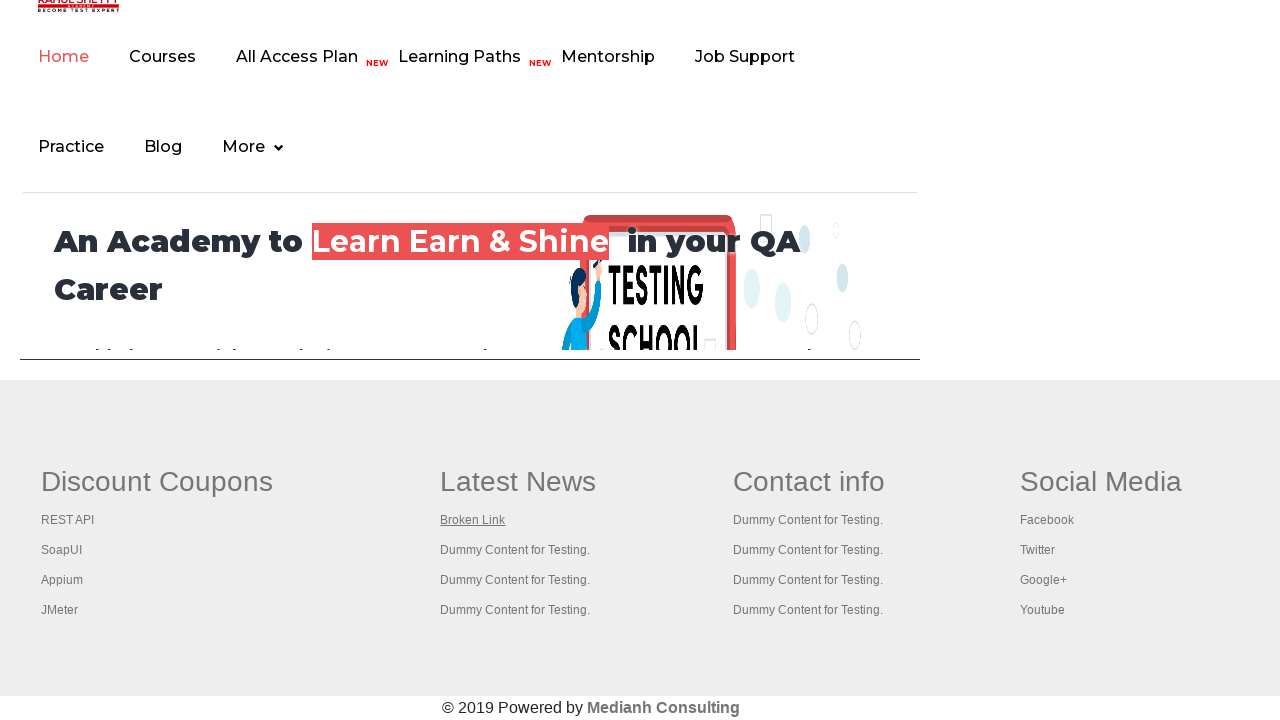

Retrieved href attribute from footer link 17: #
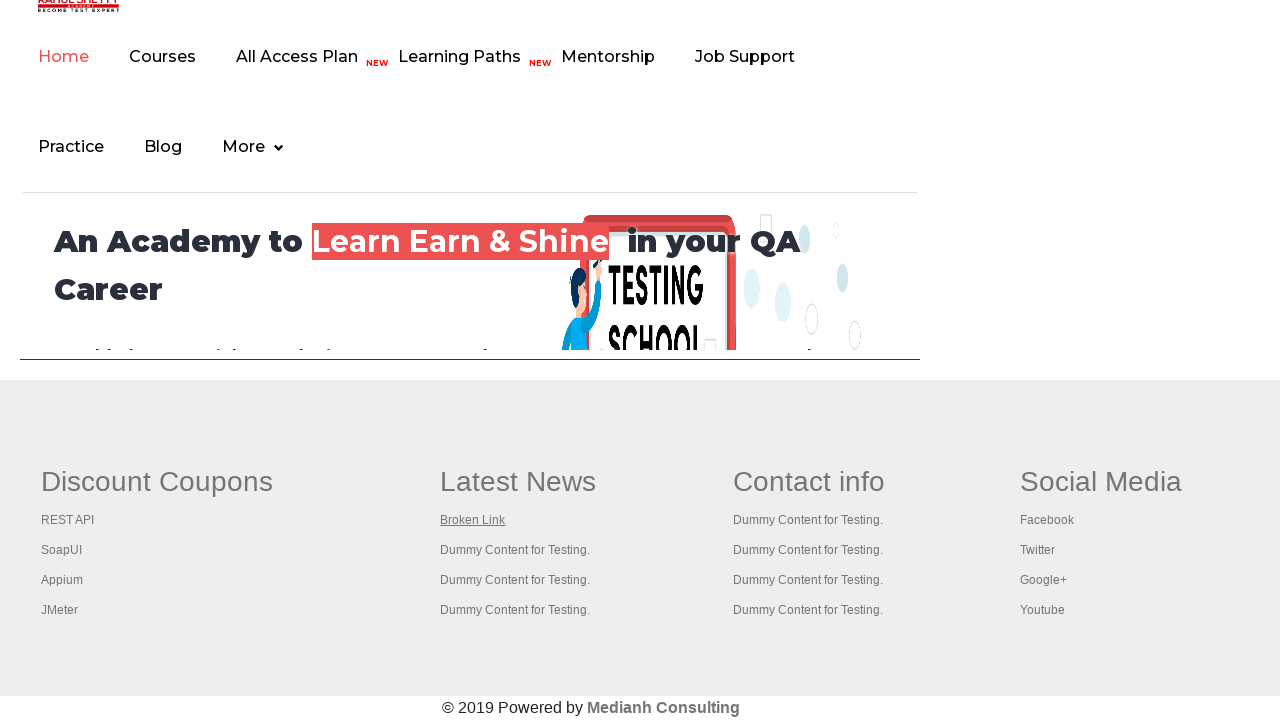

Retrieved href attribute from footer link 18: #
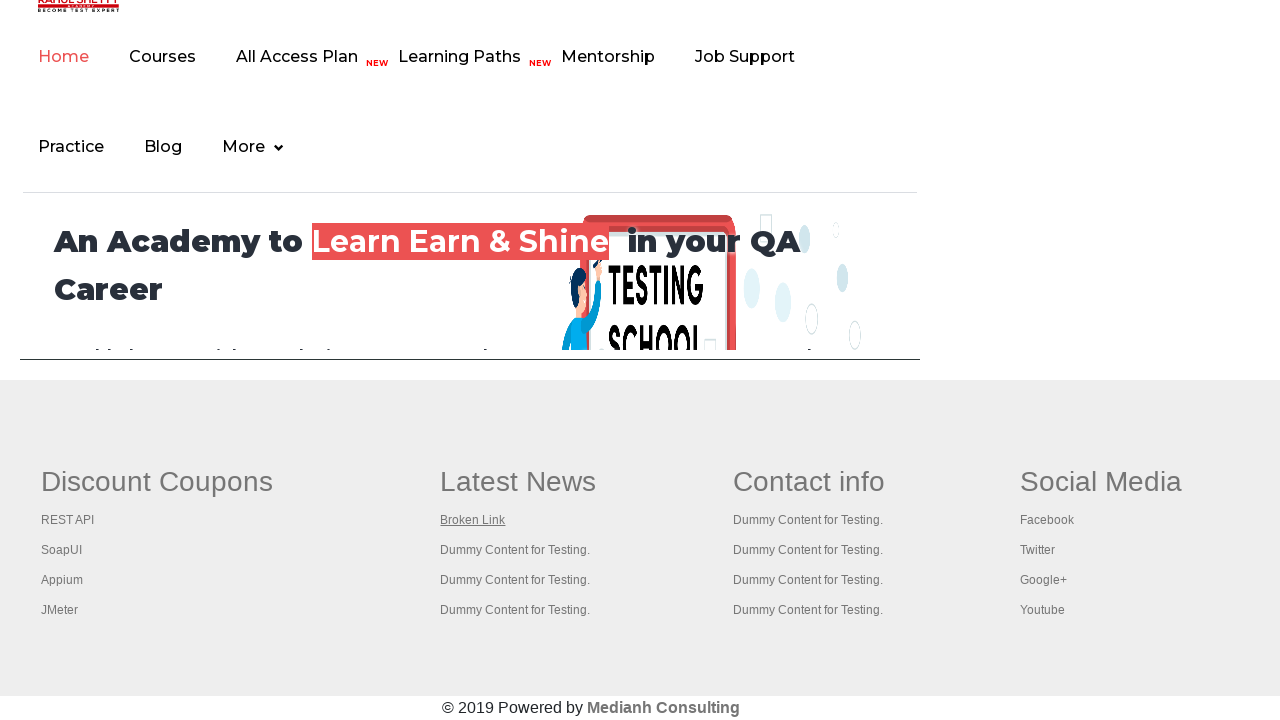

Retrieved href attribute from footer link 19: #
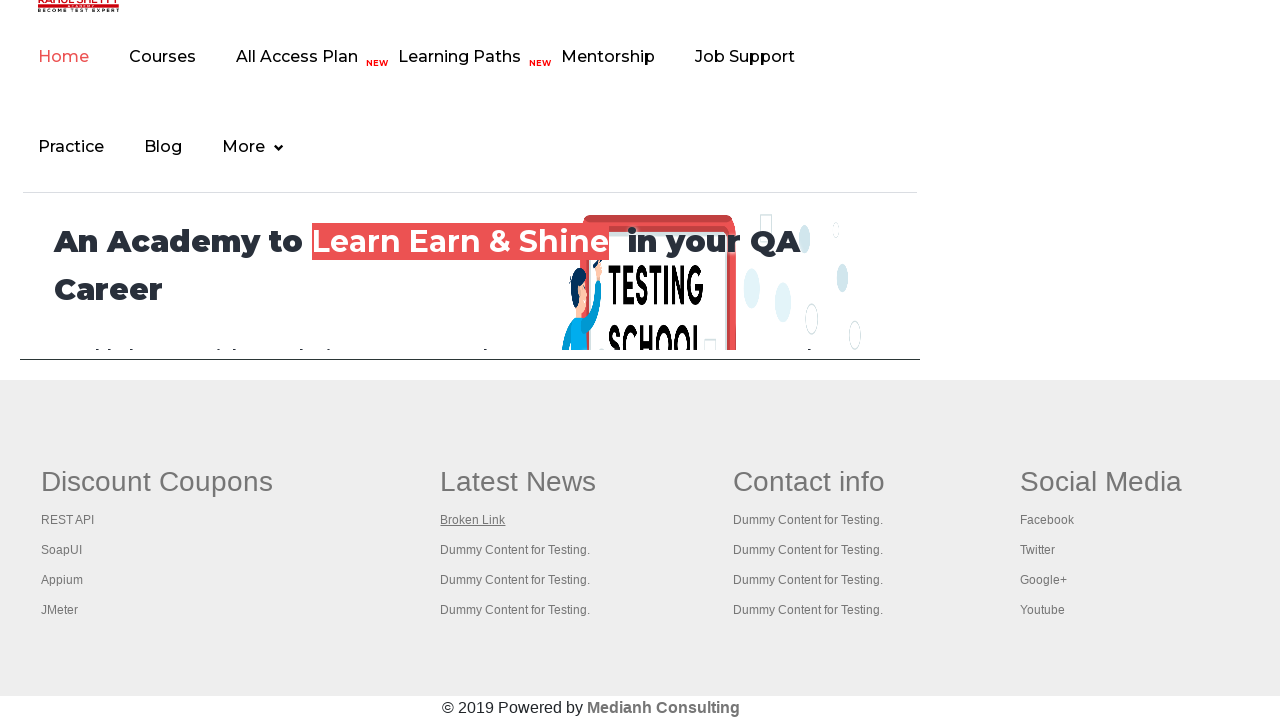

Retrieved href attribute from footer link 20: #
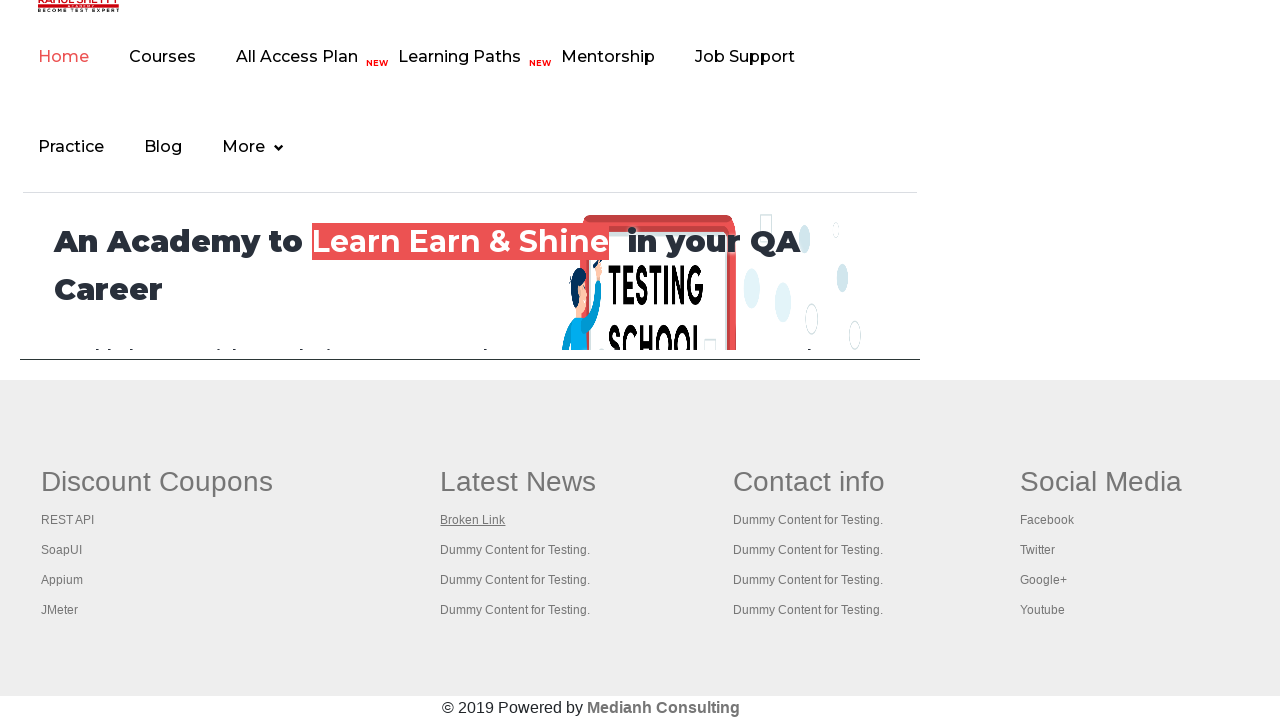

Retrieved all open pages/tabs - total: 6
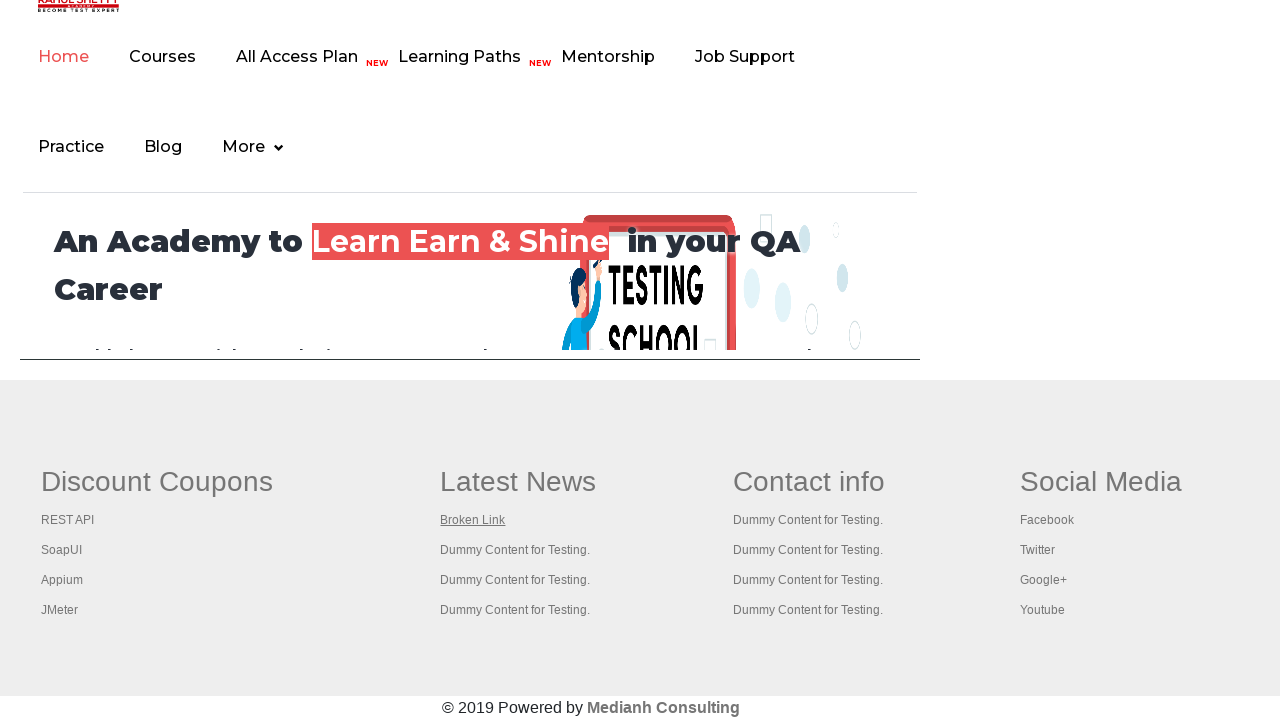

Opened tab loaded with domcontentloaded state
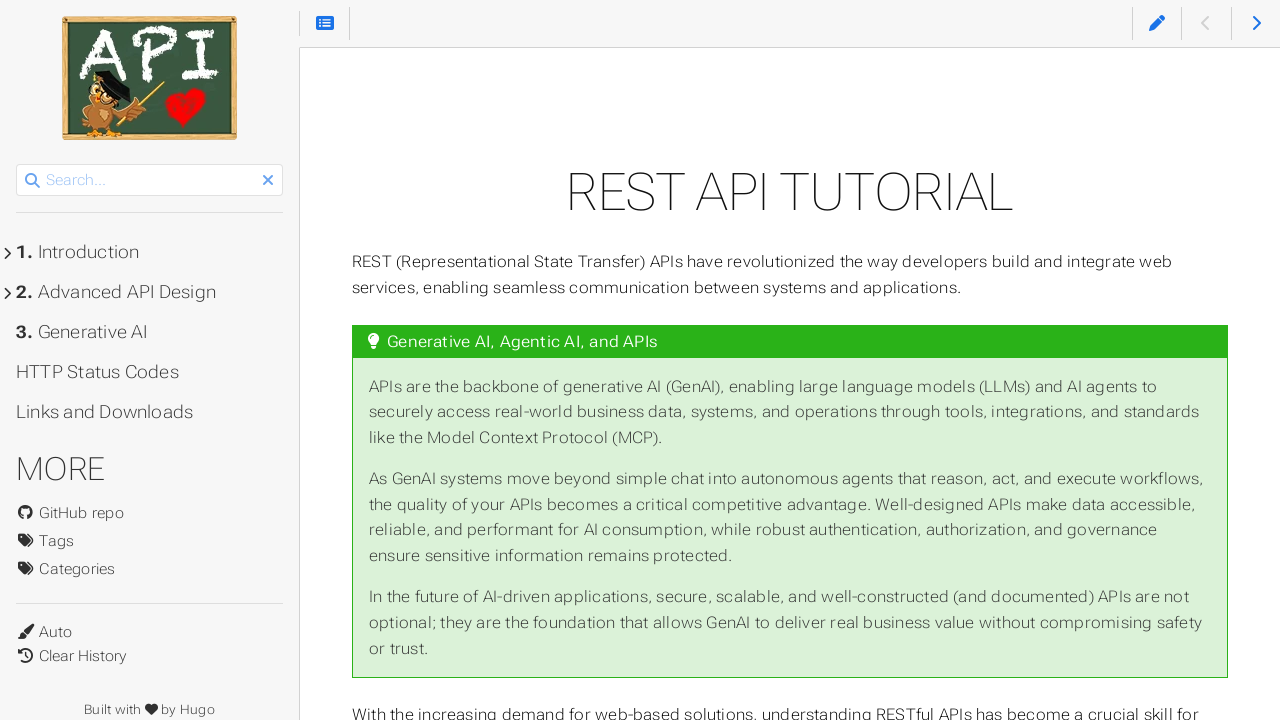

Retrieved page title: REST API Tutorial
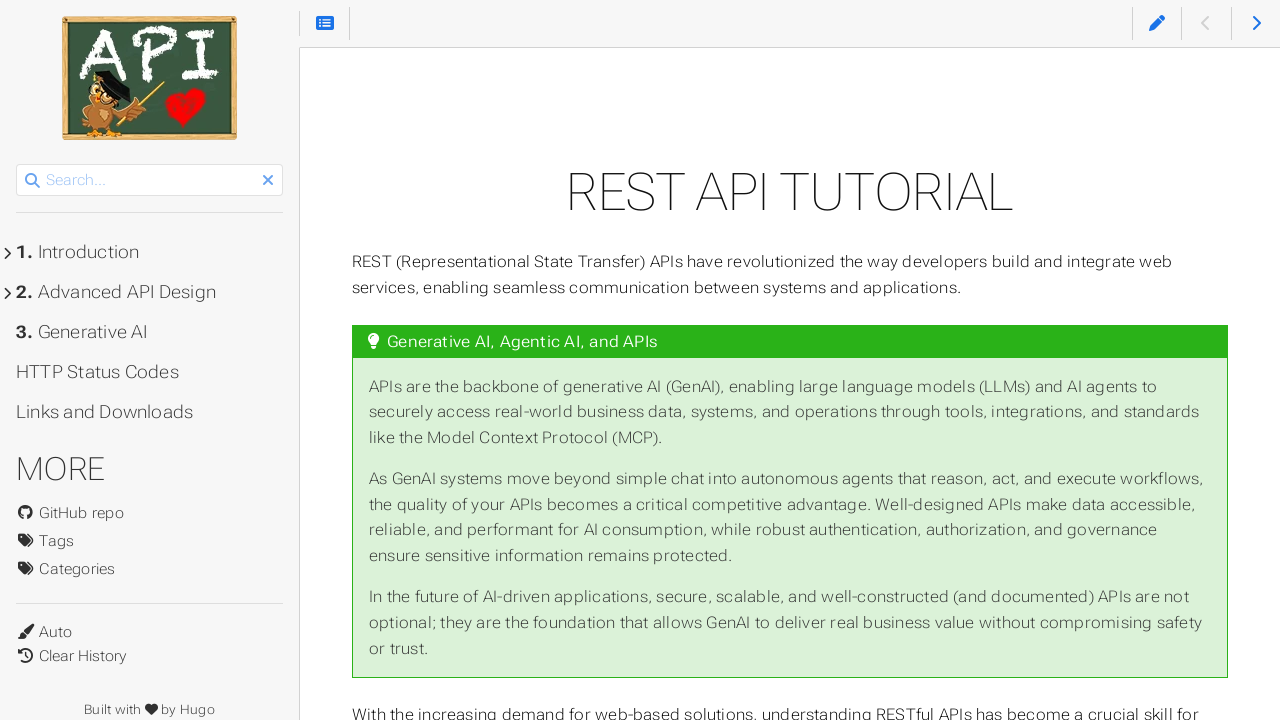

Closed tab with title: REST API Tutorial
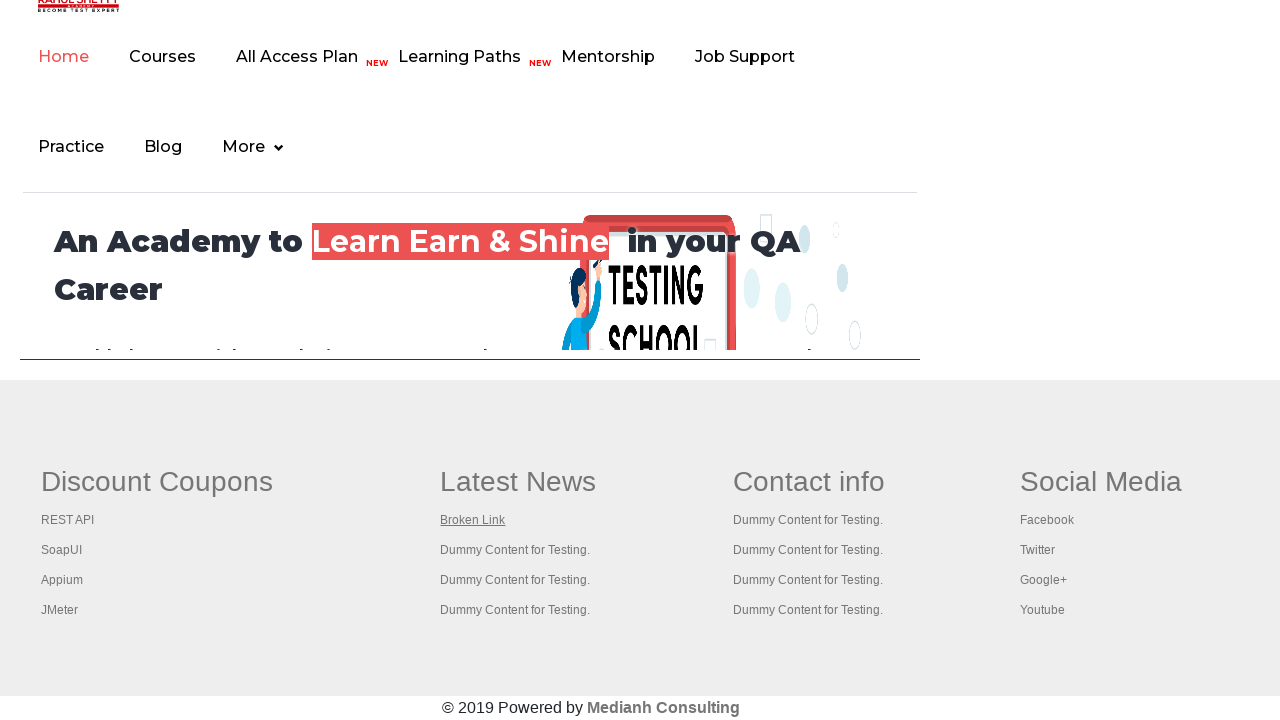

Opened tab loaded with domcontentloaded state
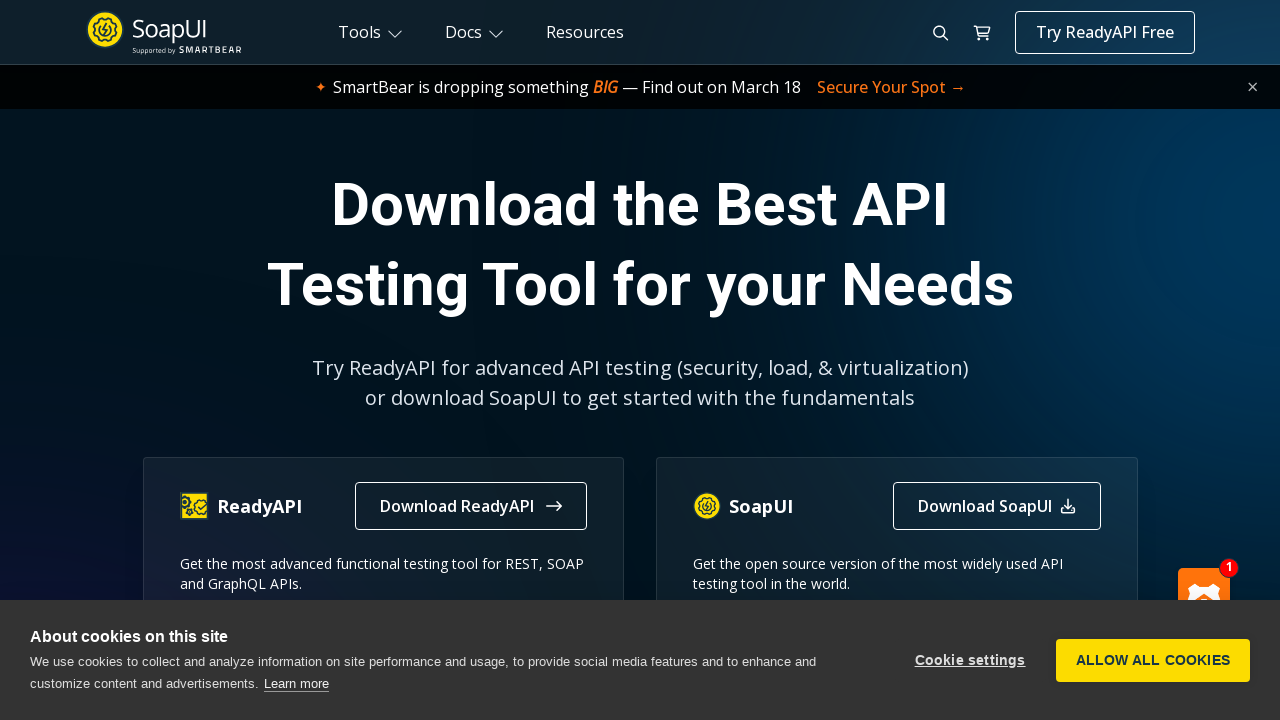

Retrieved page title: The World’s Most Popular API Testing Tool | SoapUI
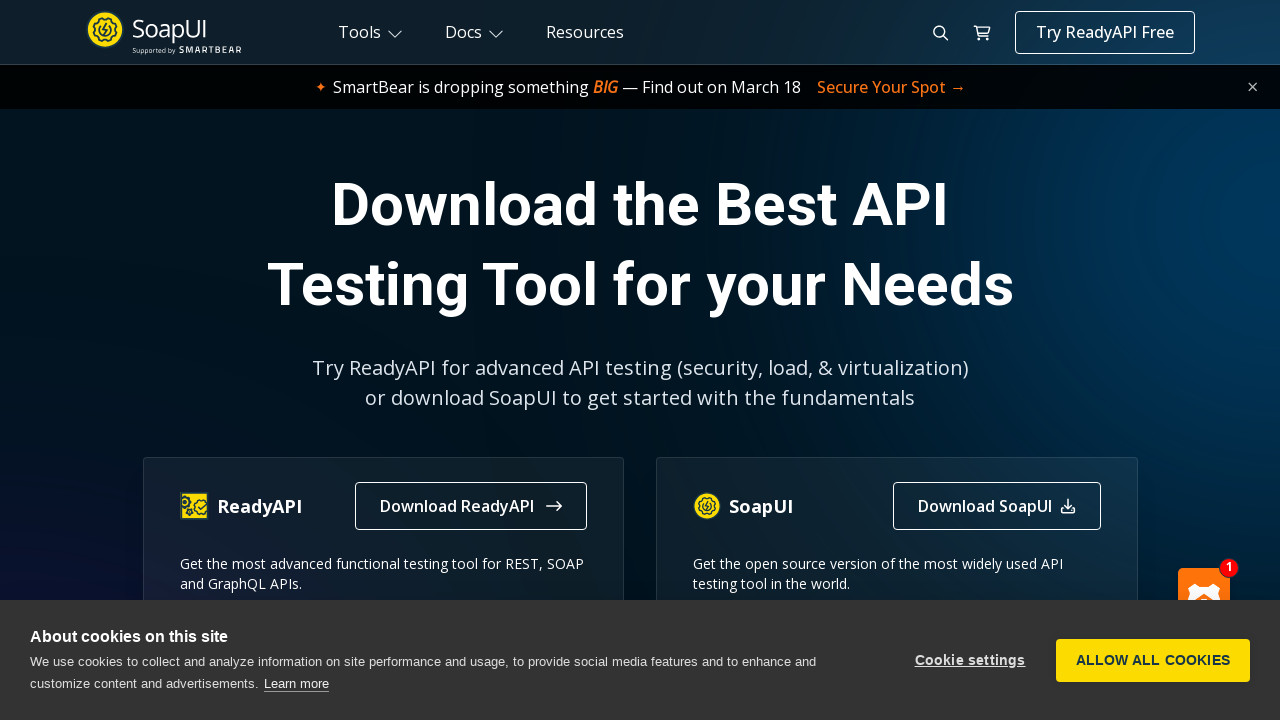

Closed tab with title: The World’s Most Popular API Testing Tool | SoapUI
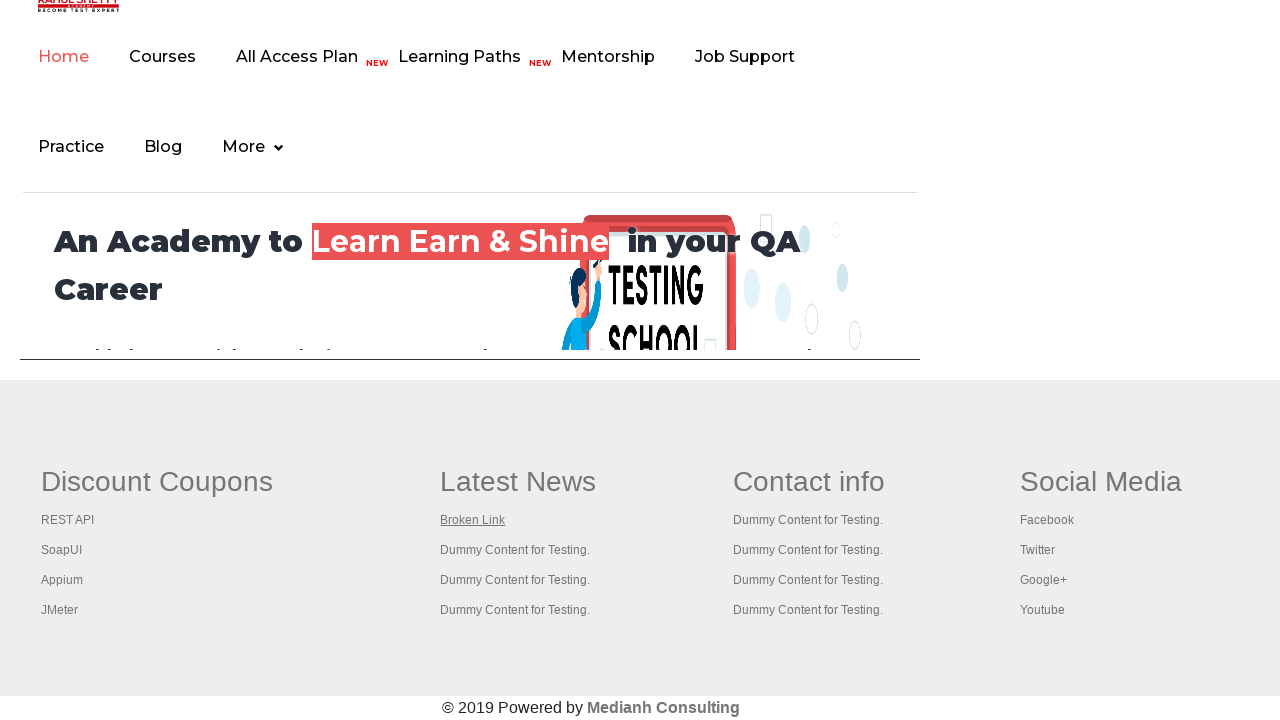

Opened tab loaded with domcontentloaded state
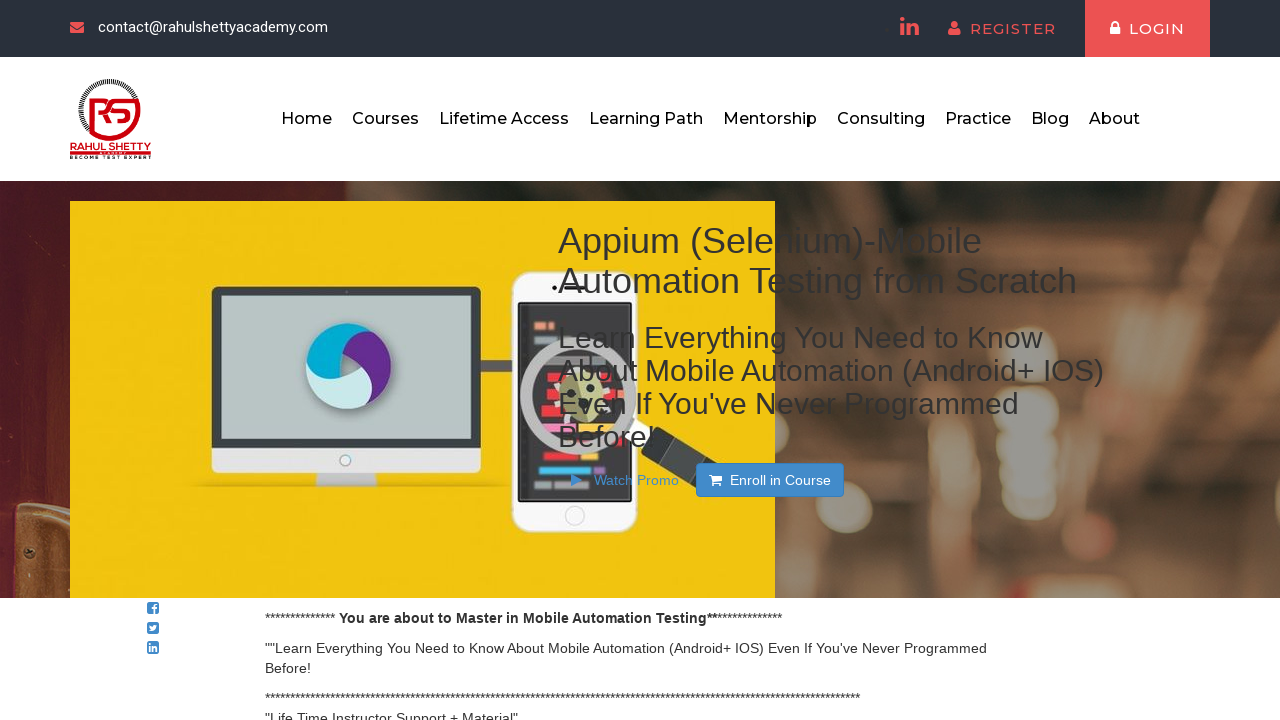

Retrieved page title: Appium tutorial for Mobile Apps testing | RahulShetty Academy | Rahul
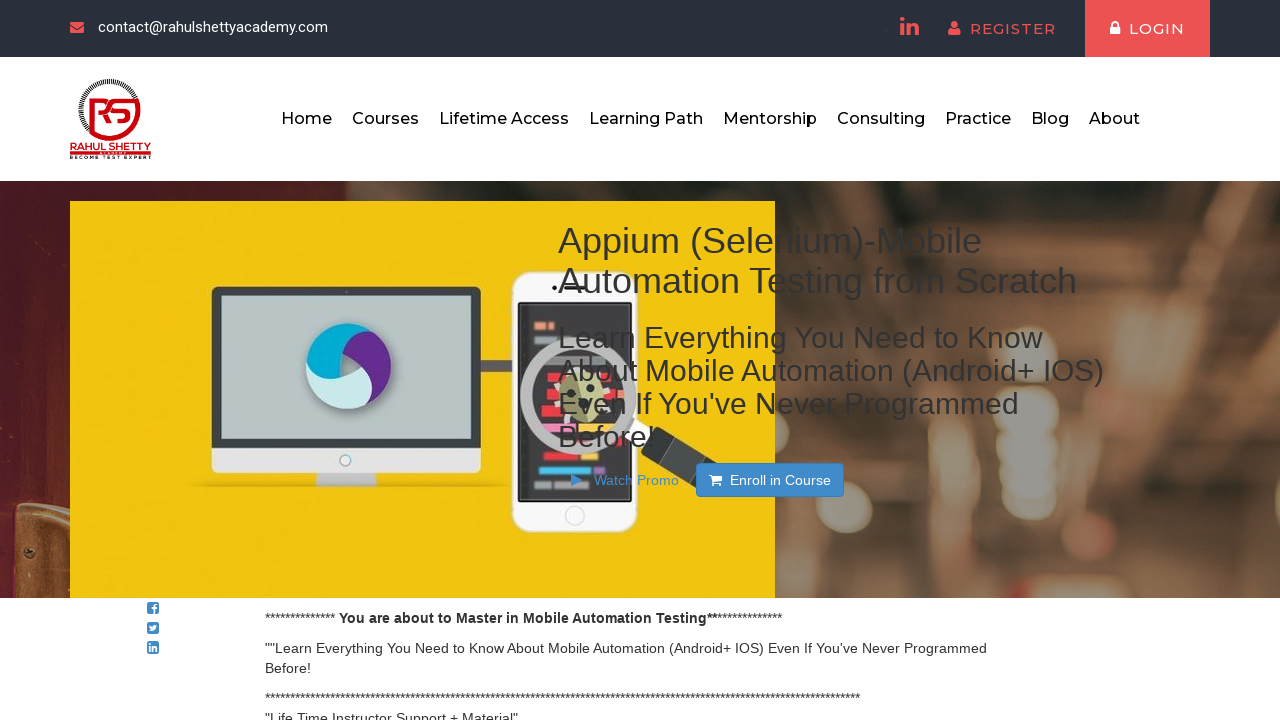

Closed tab with title: Appium tutorial for Mobile Apps testing | RahulShetty Academy | Rahul
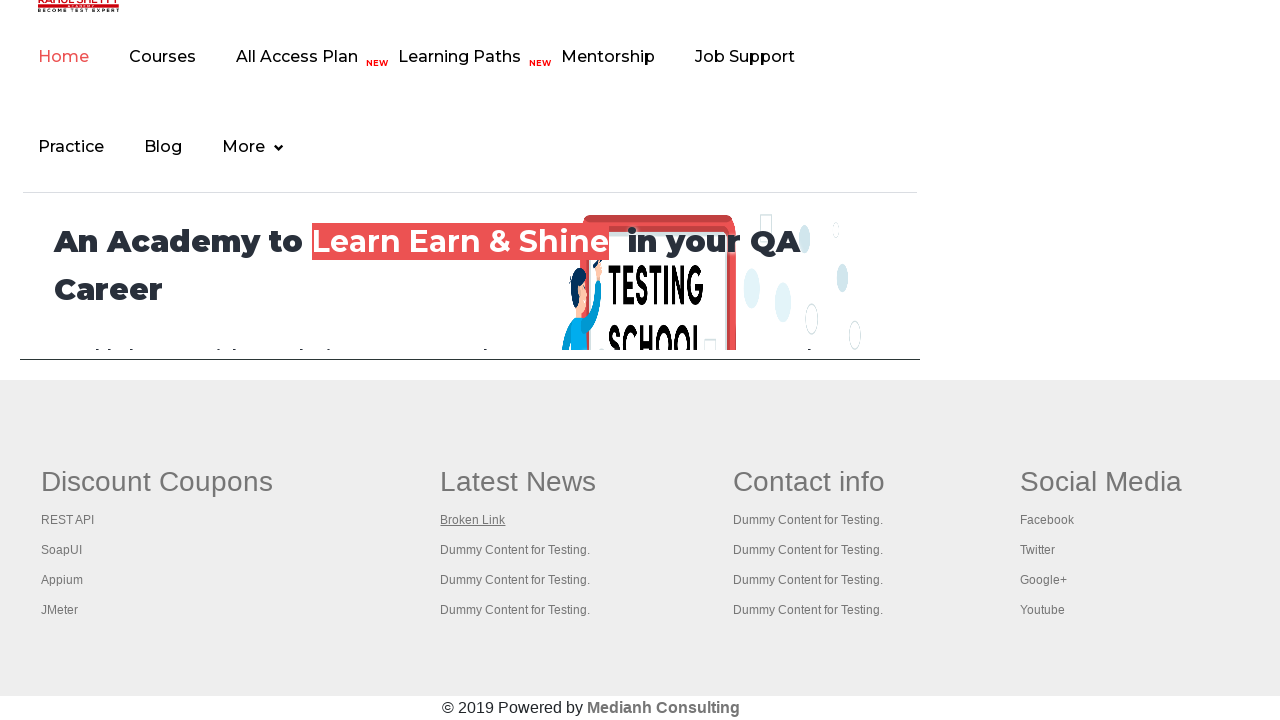

Opened tab loaded with domcontentloaded state
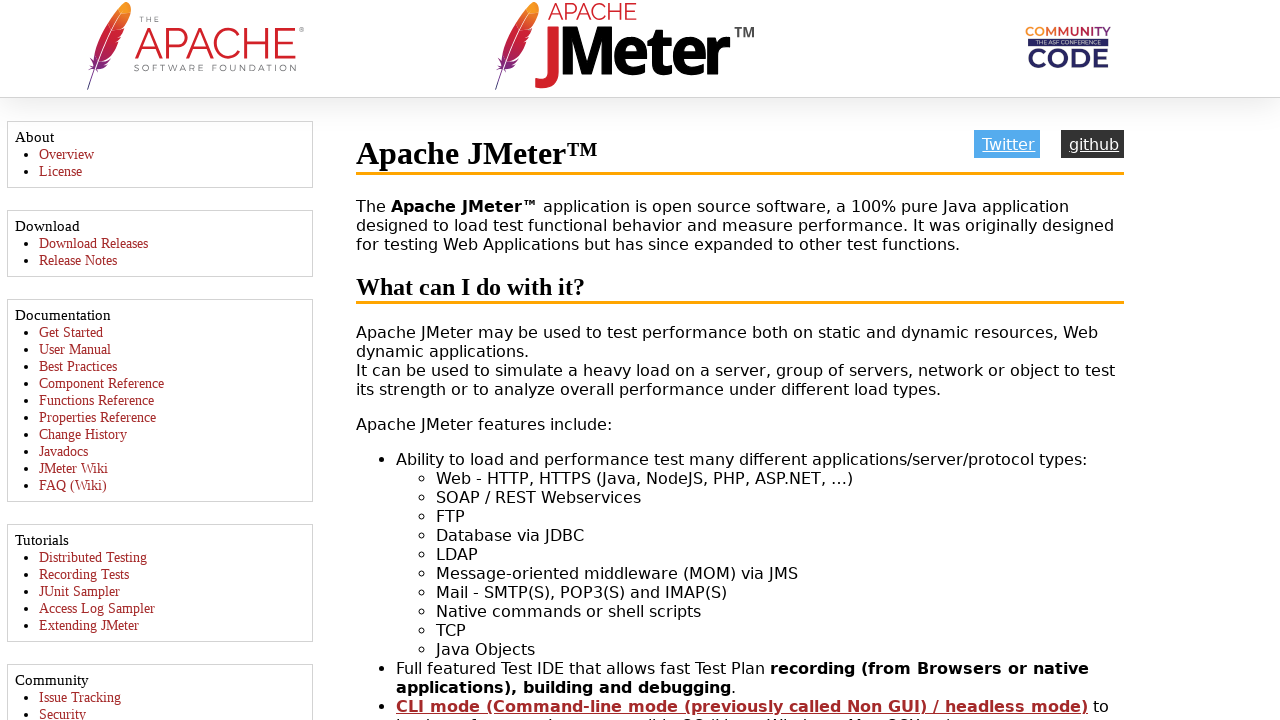

Retrieved page title: Apache JMeter - Apache JMeter™
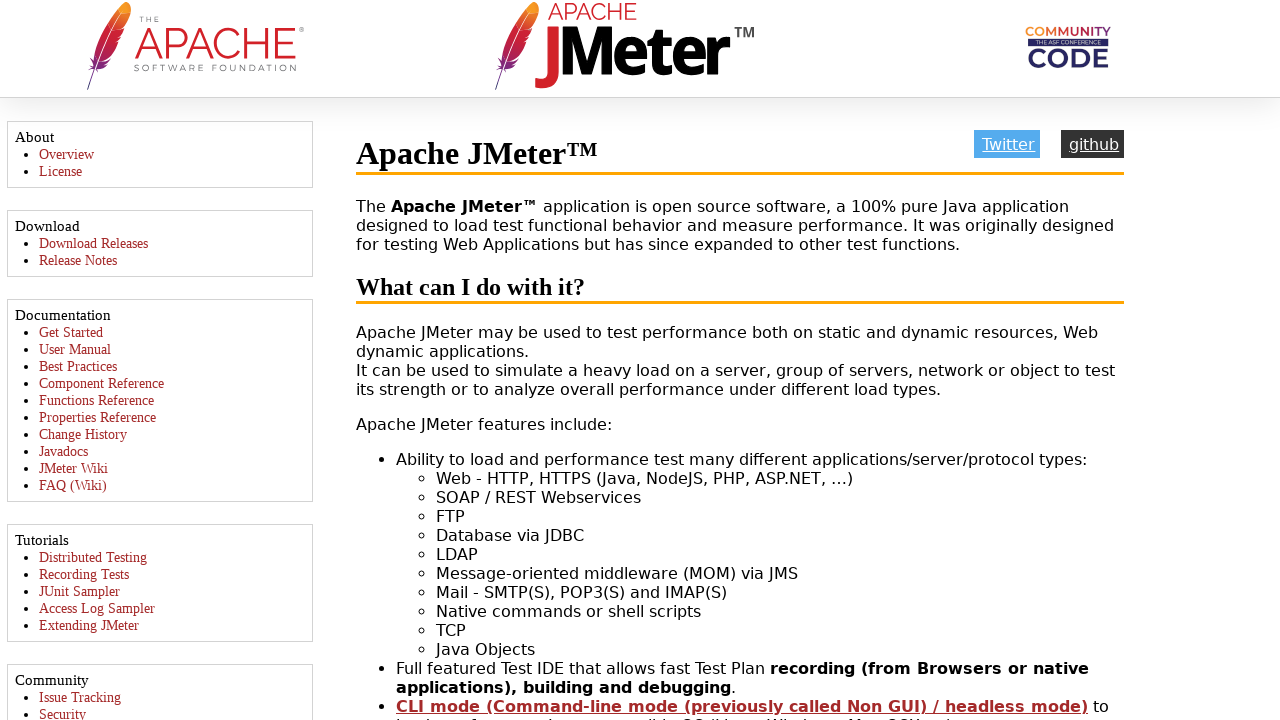

Closed tab with title: Apache JMeter - Apache JMeter™
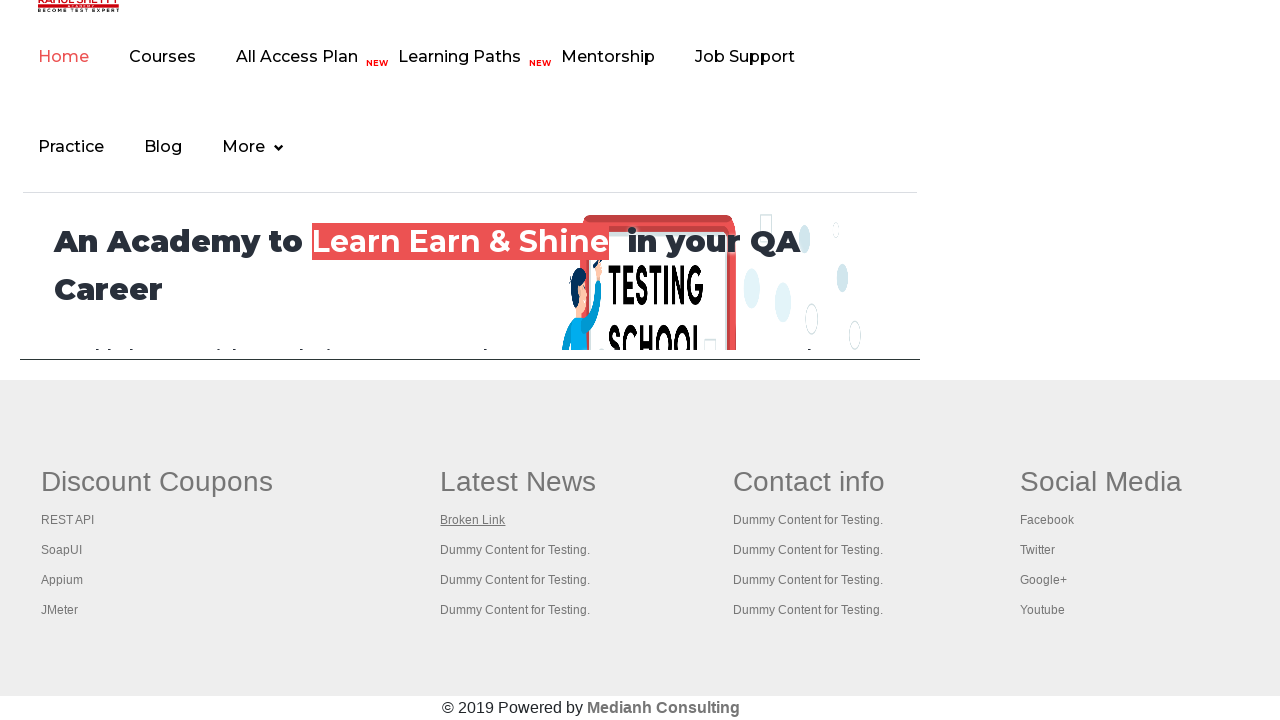

Opened tab loaded with domcontentloaded state
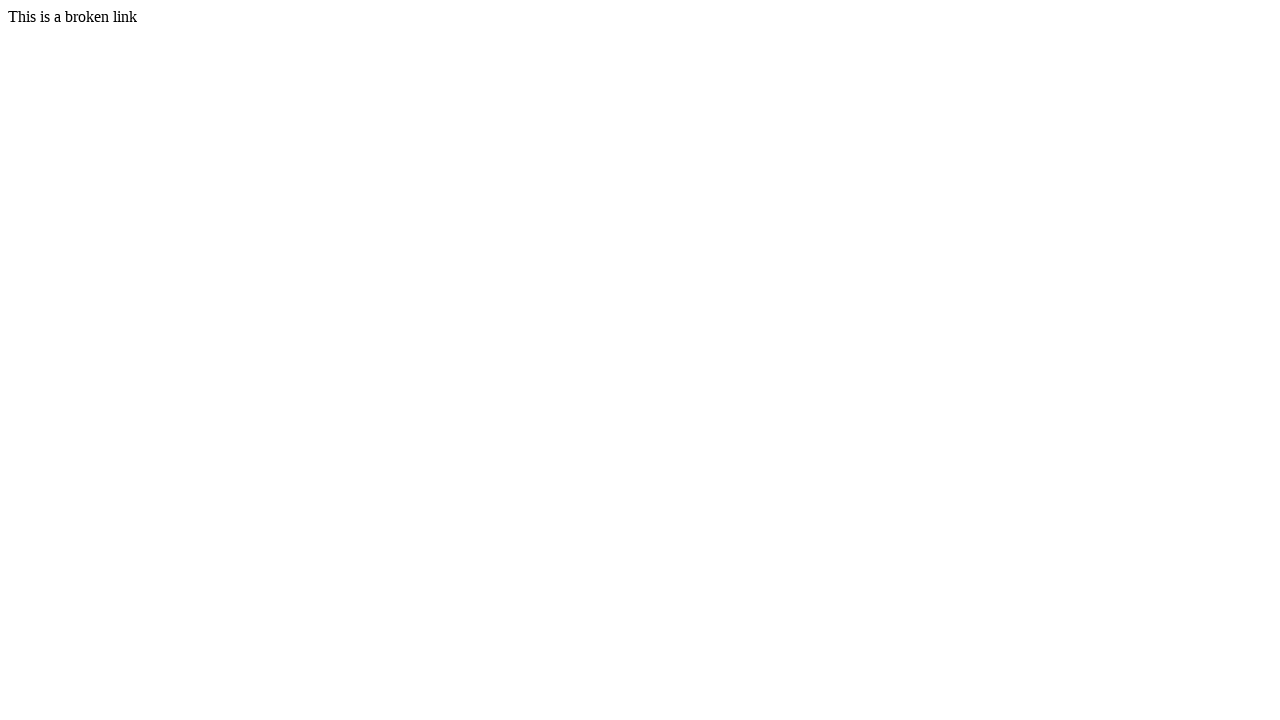

Retrieved page title: 
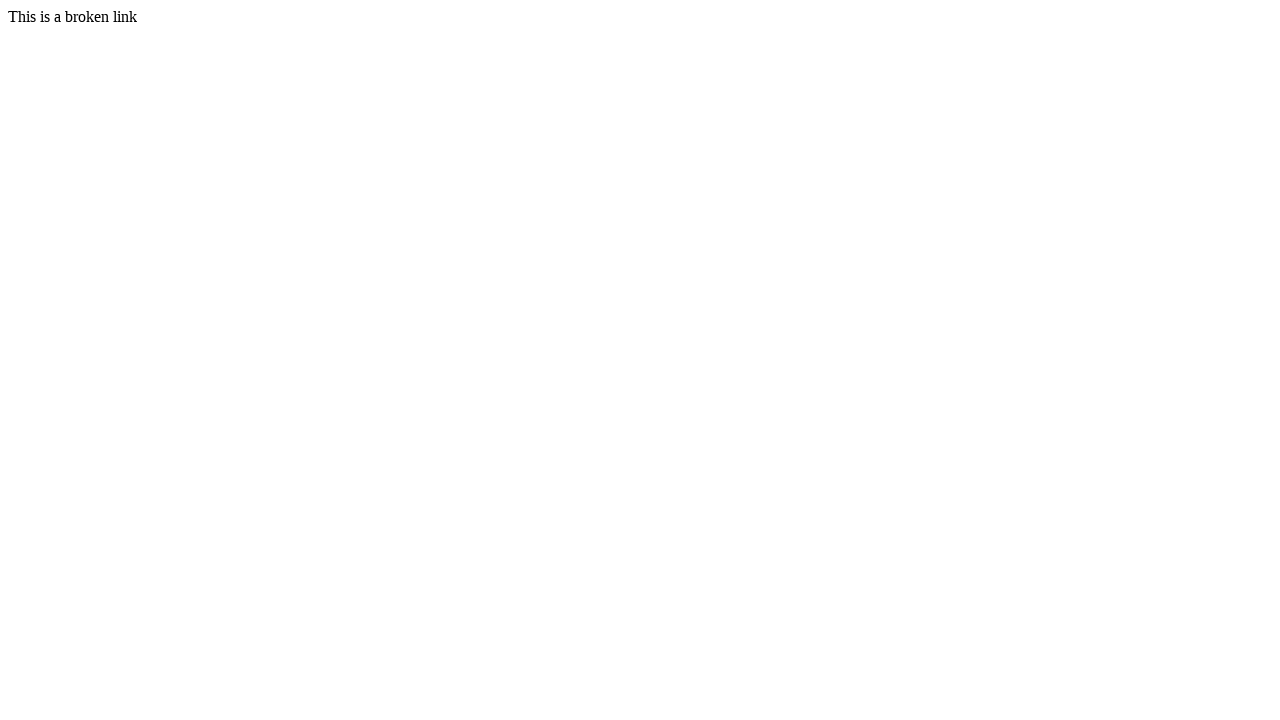

Closed tab with title: 
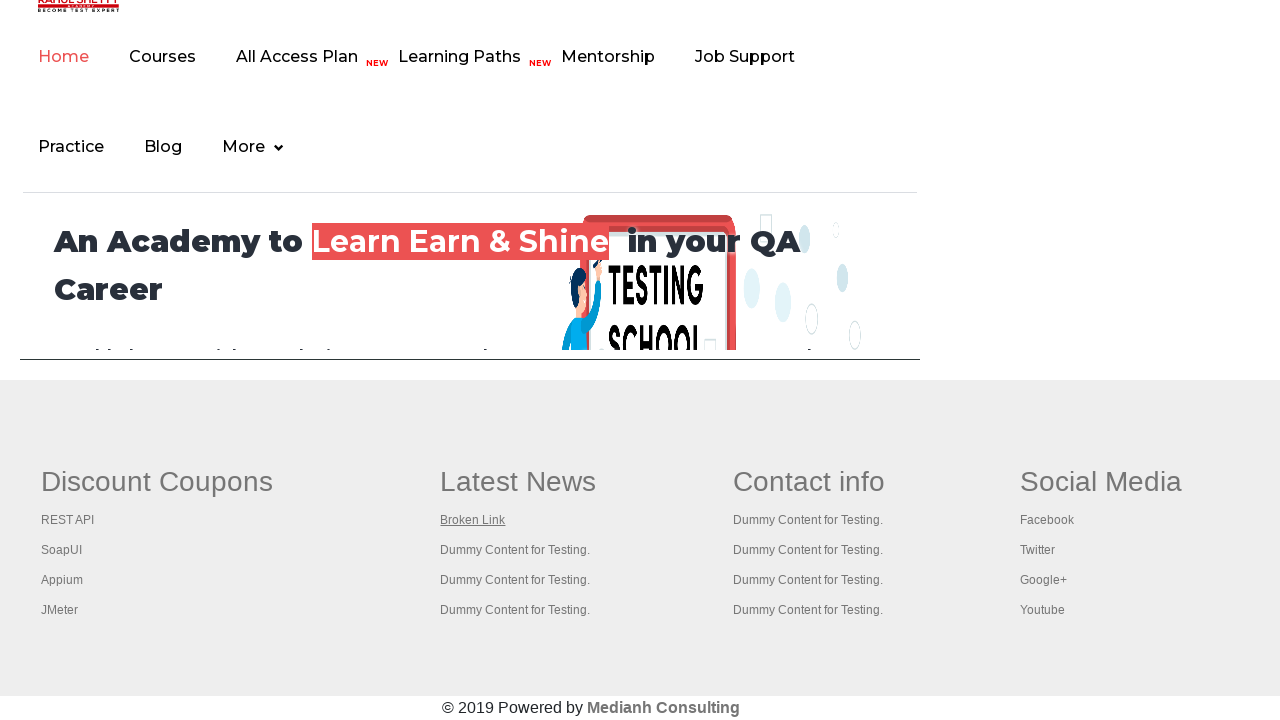

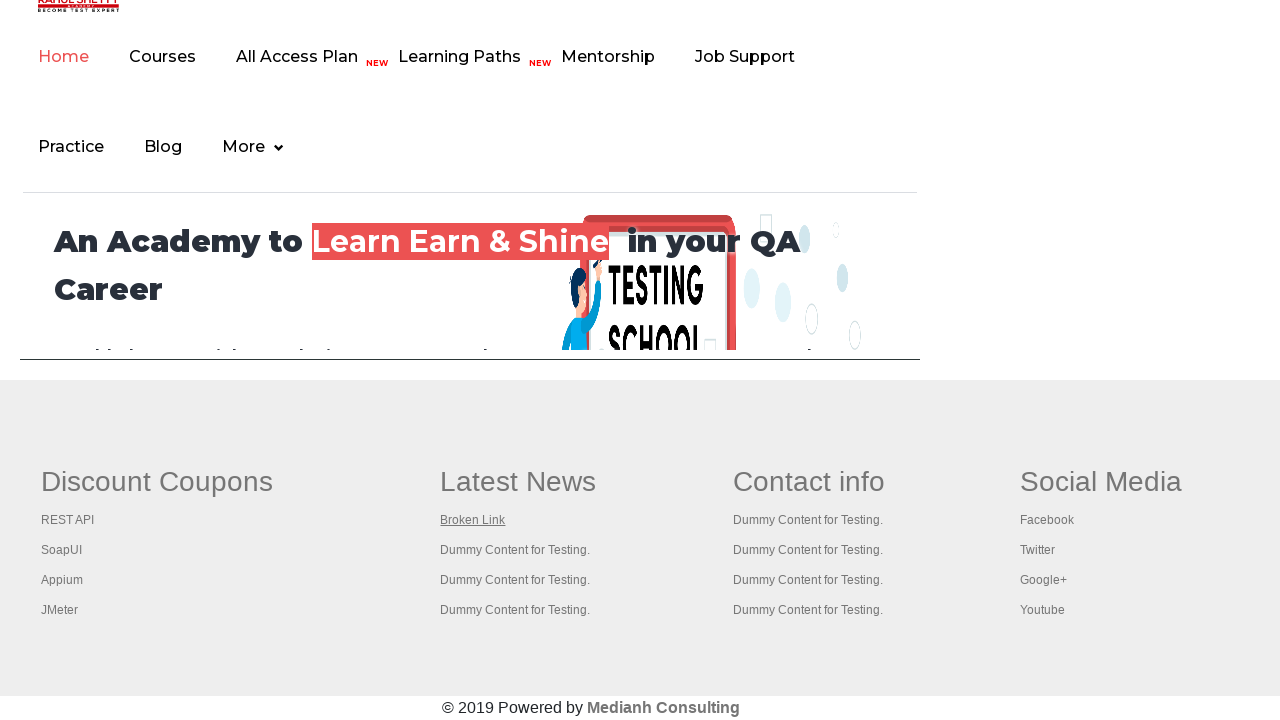